Navigates to the ADS-B Exchange flight tracking globe and adjusts the map view to center on Washington D.C. coordinates at zoom level 8, then waits for plane data to load.

Starting URL: https://globe.adsbexchange.com

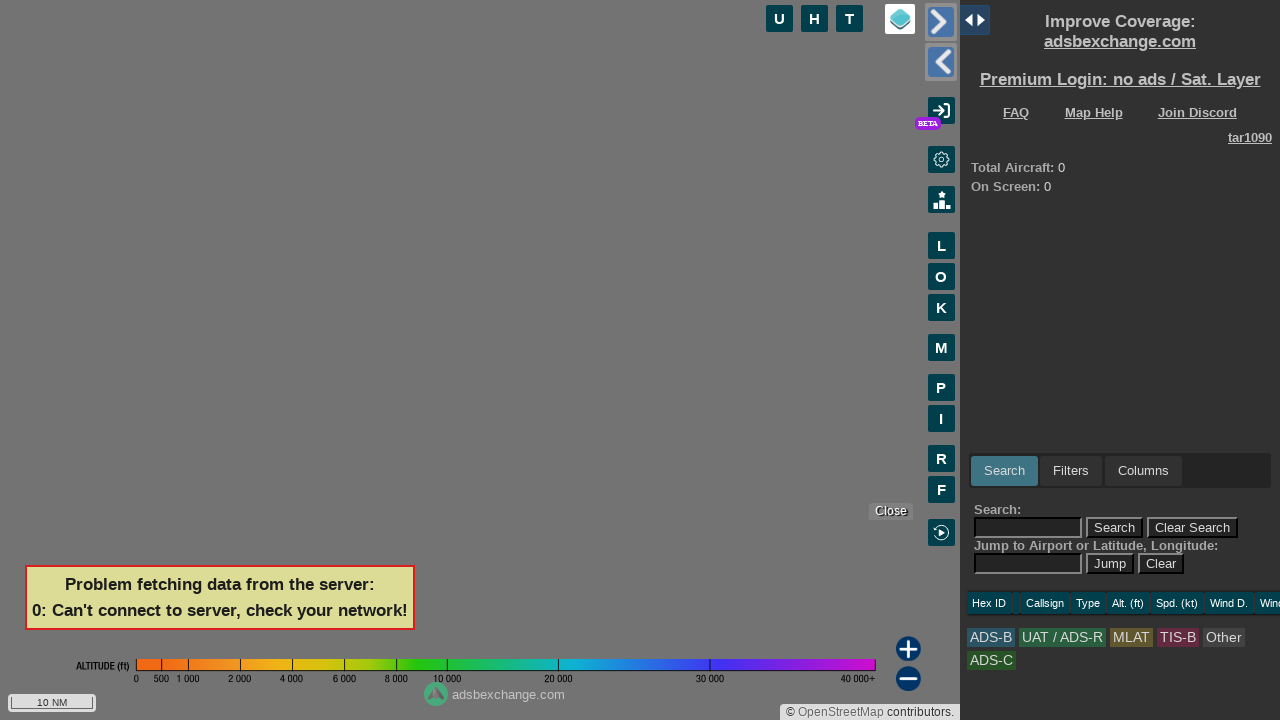

Waited 2 seconds for map to initialize
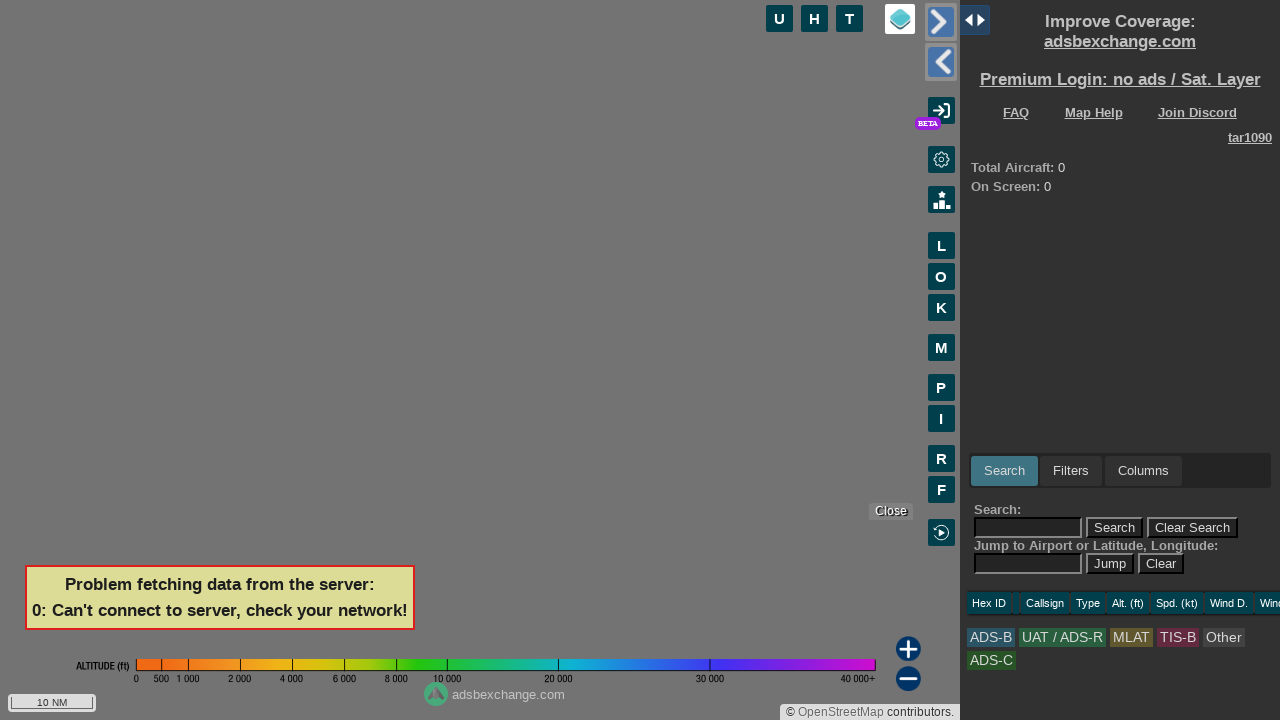

Set map view to Washington D.C. coordinates at zoom level 8
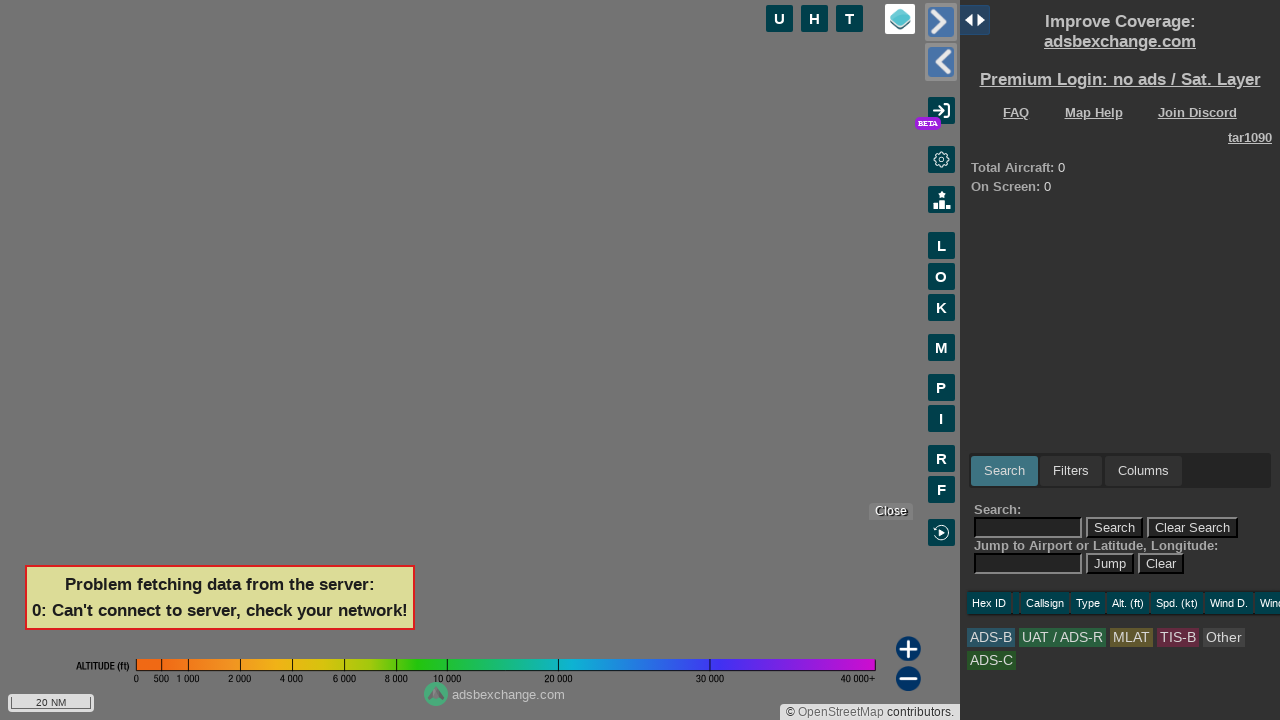

Checked for plane data availability (attempt 1)
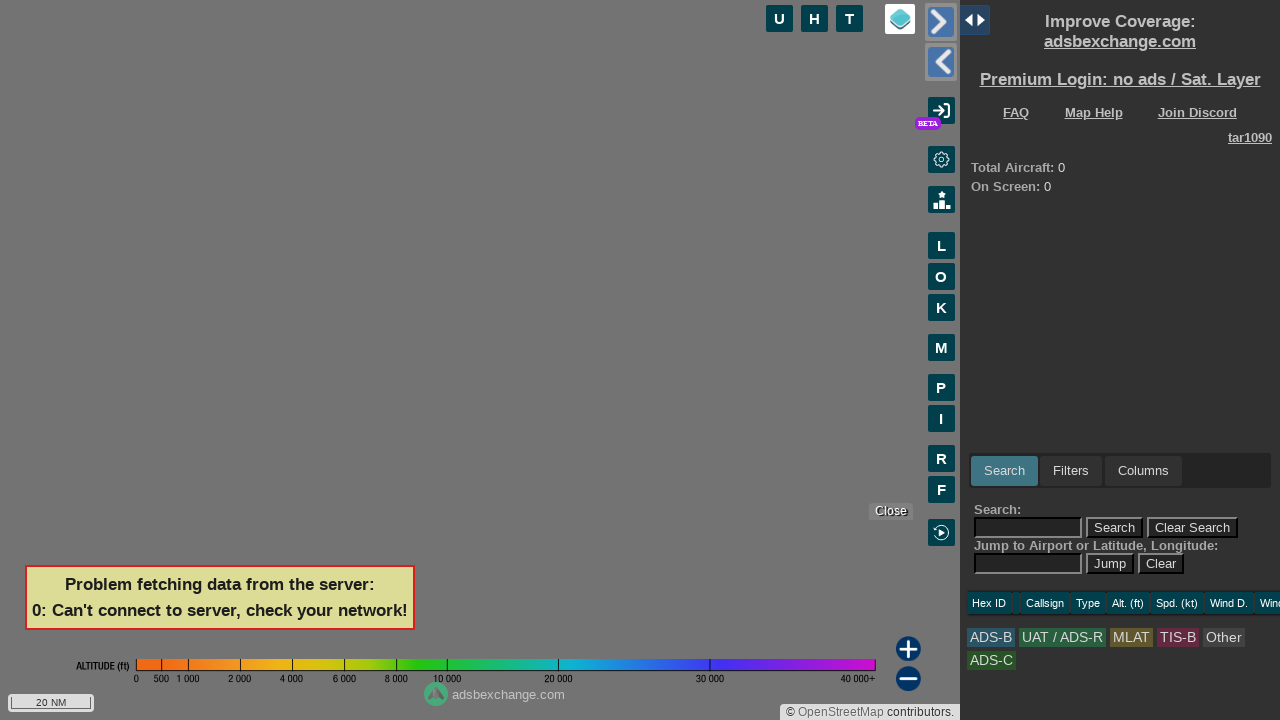

Checked for plane data availability (attempt 2)
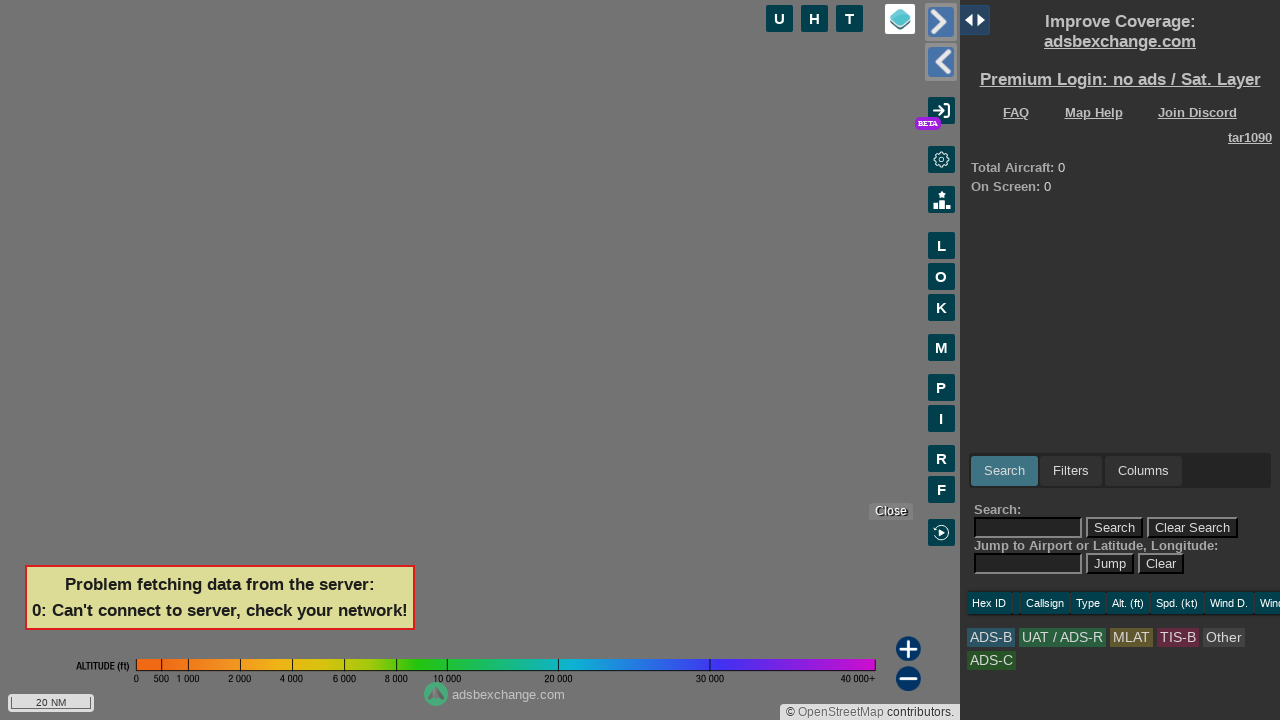

Checked for plane data availability (attempt 3)
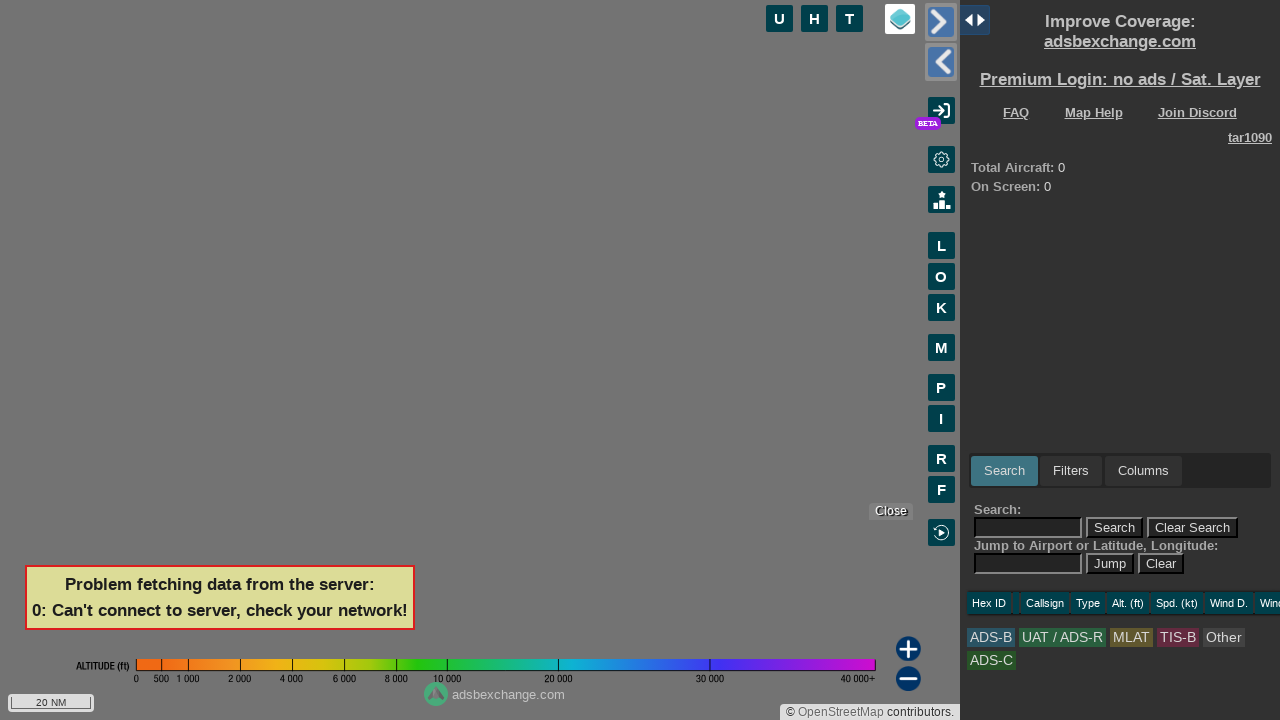

Checked for plane data availability (attempt 4)
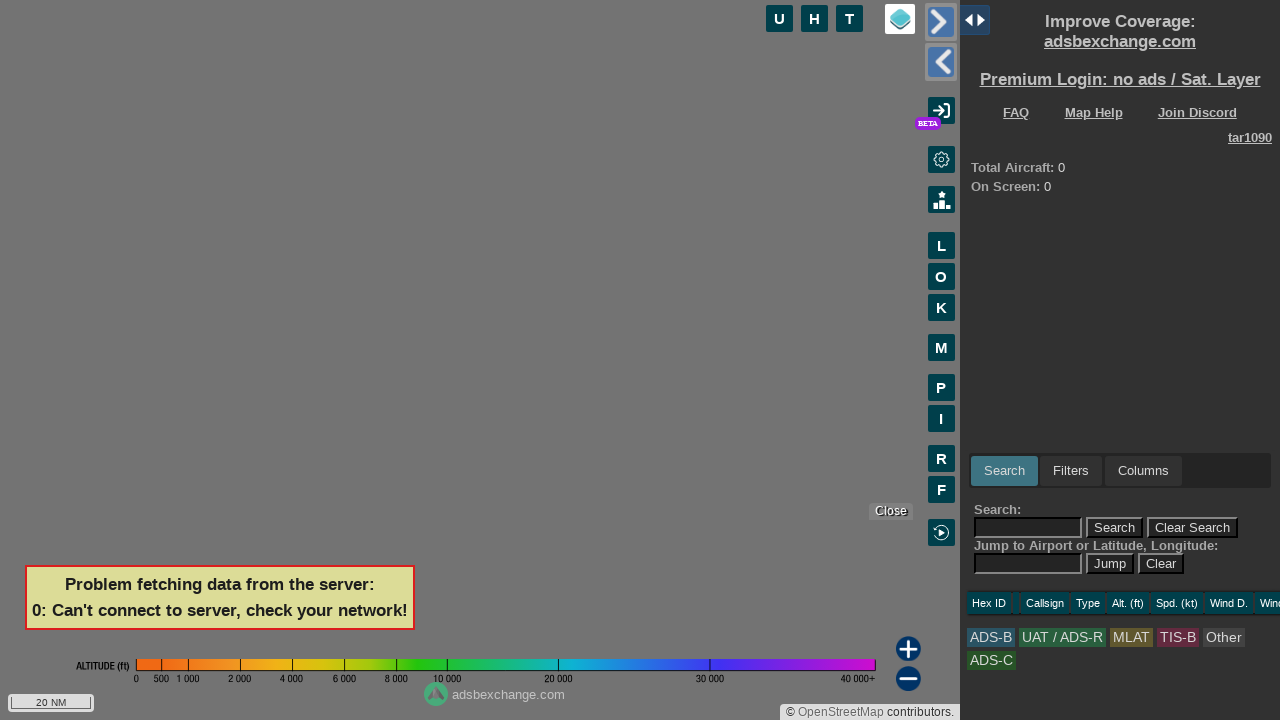

Checked for plane data availability (attempt 5)
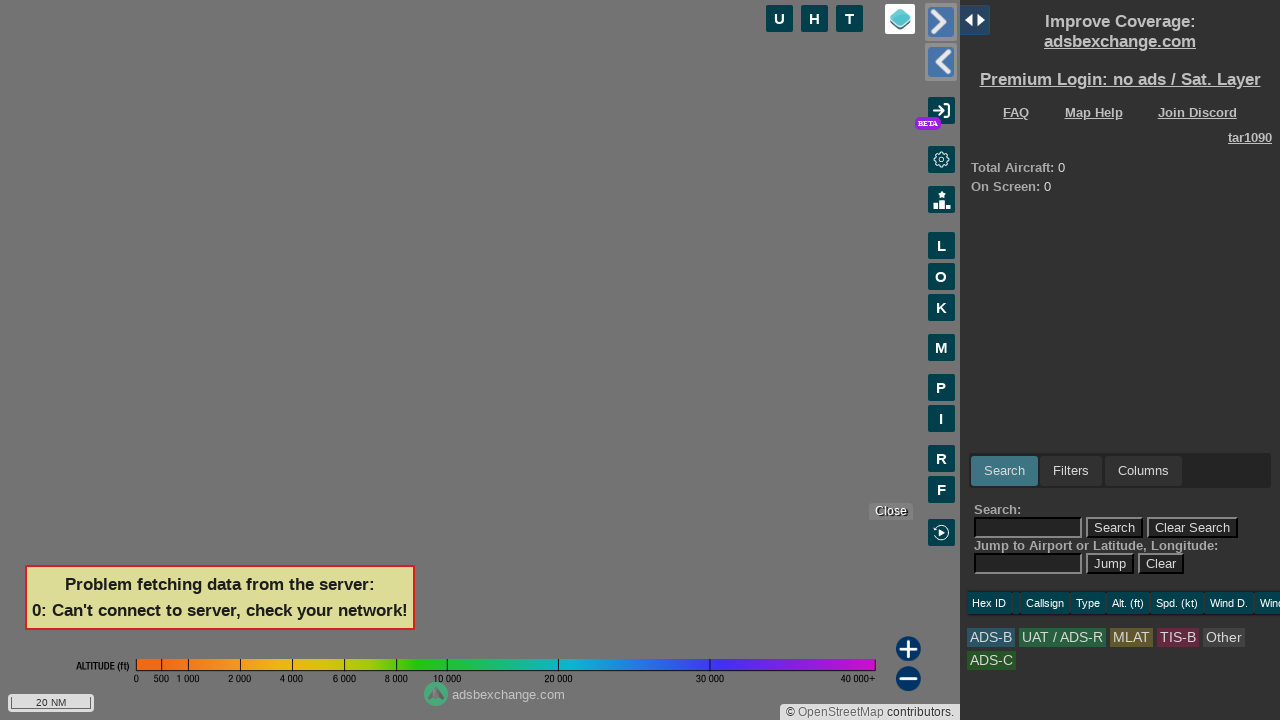

Checked for plane data availability (attempt 6)
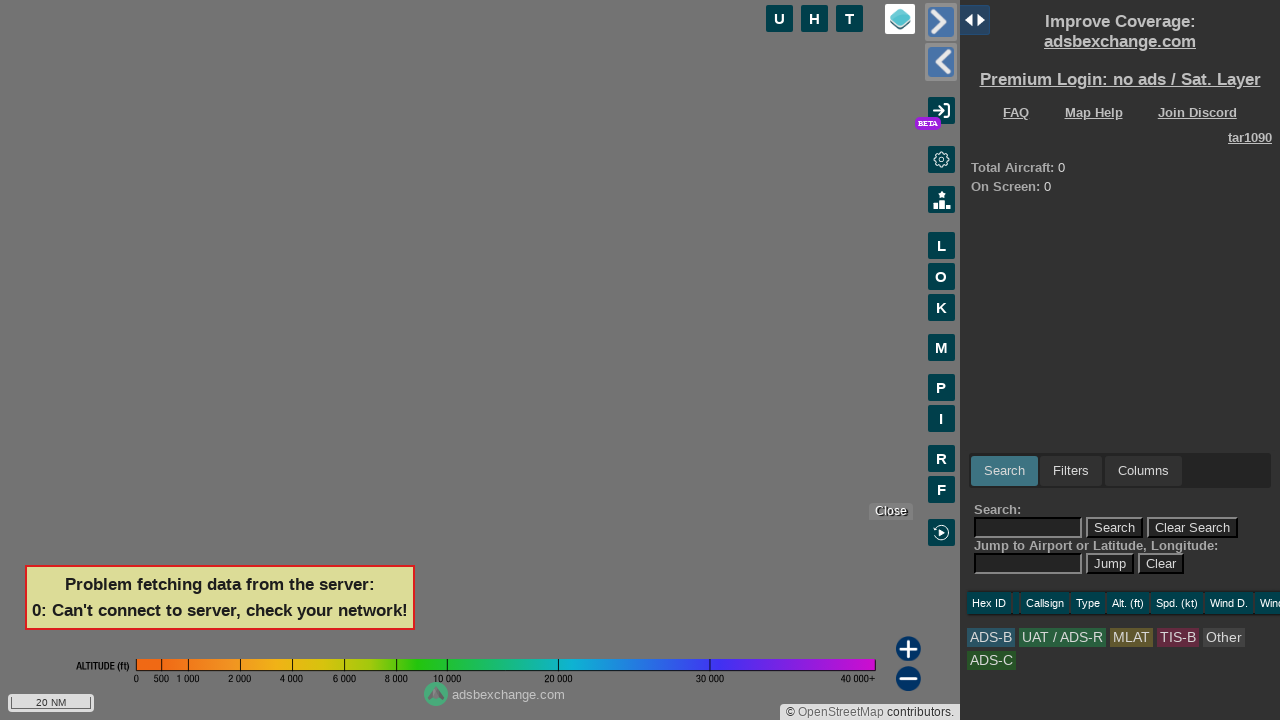

Checked for plane data availability (attempt 7)
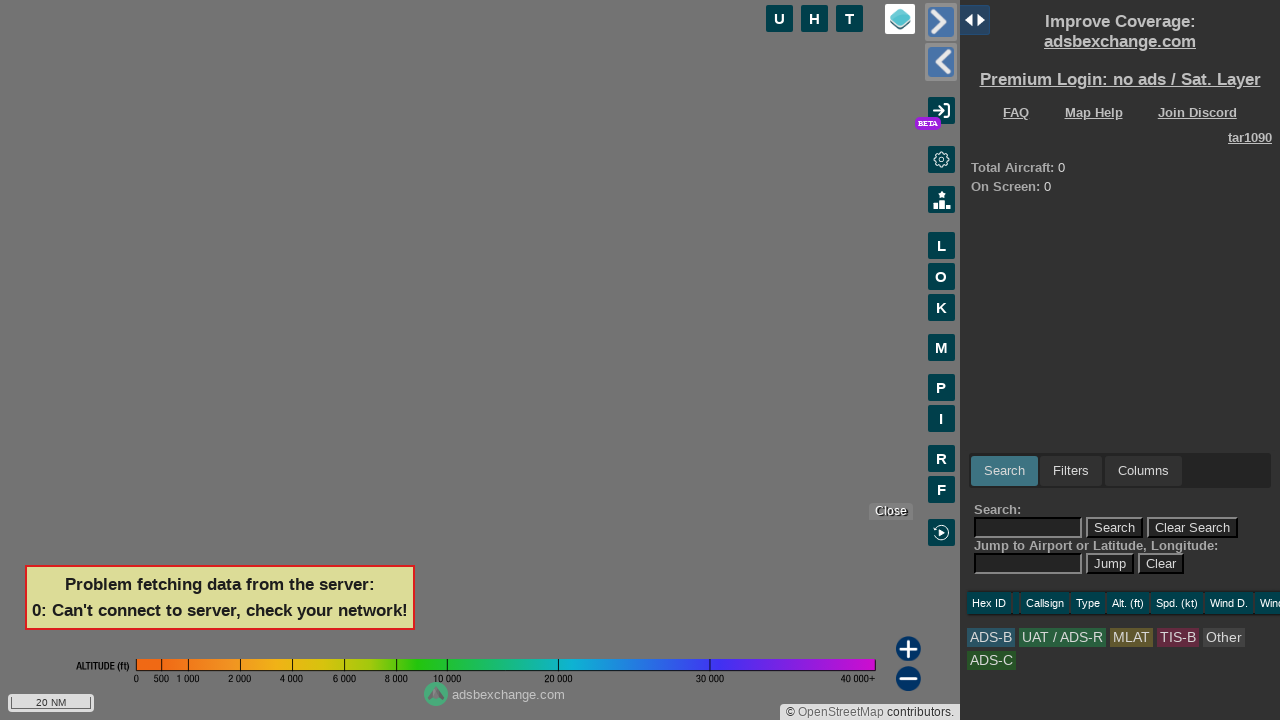

Checked for plane data availability (attempt 8)
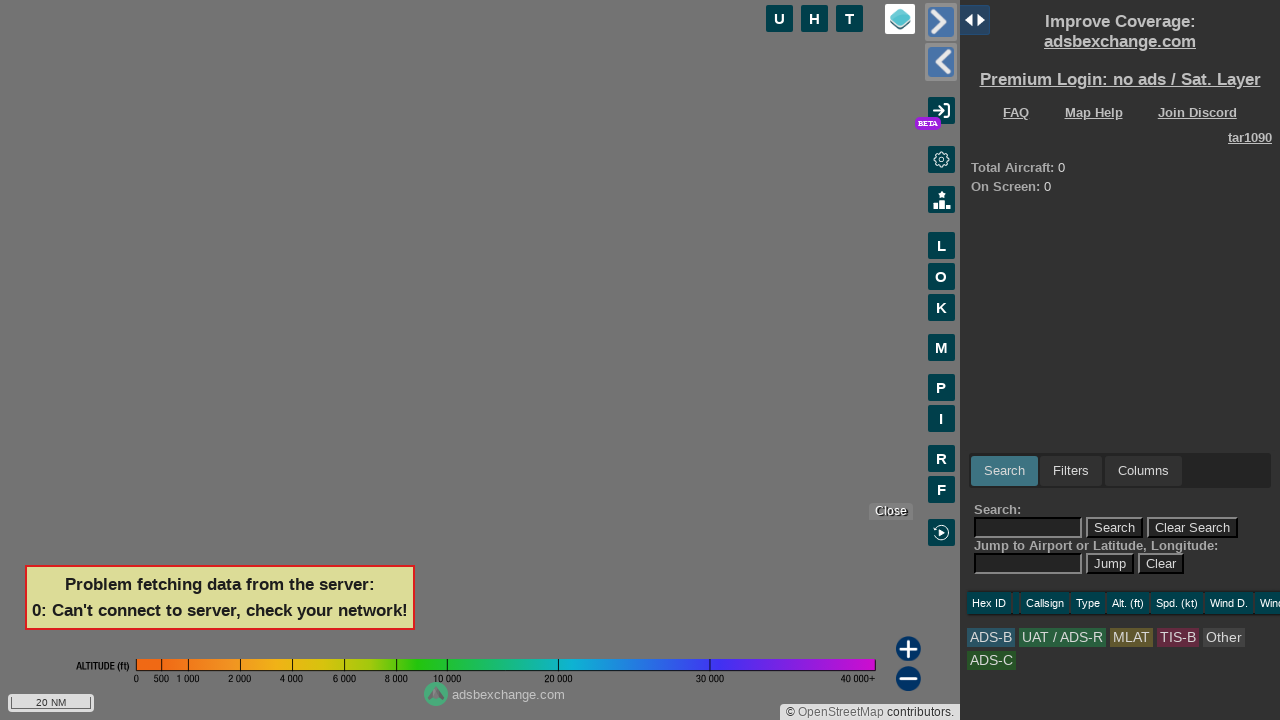

Checked for plane data availability (attempt 9)
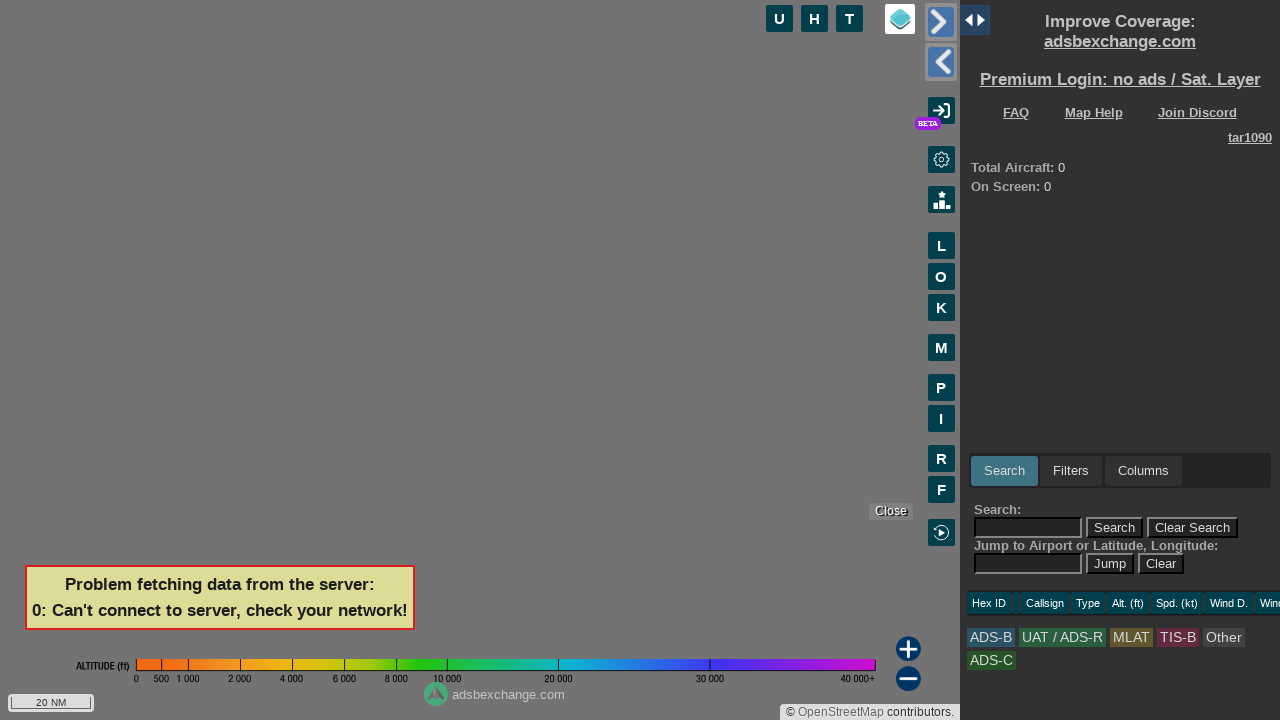

Checked for plane data availability (attempt 10)
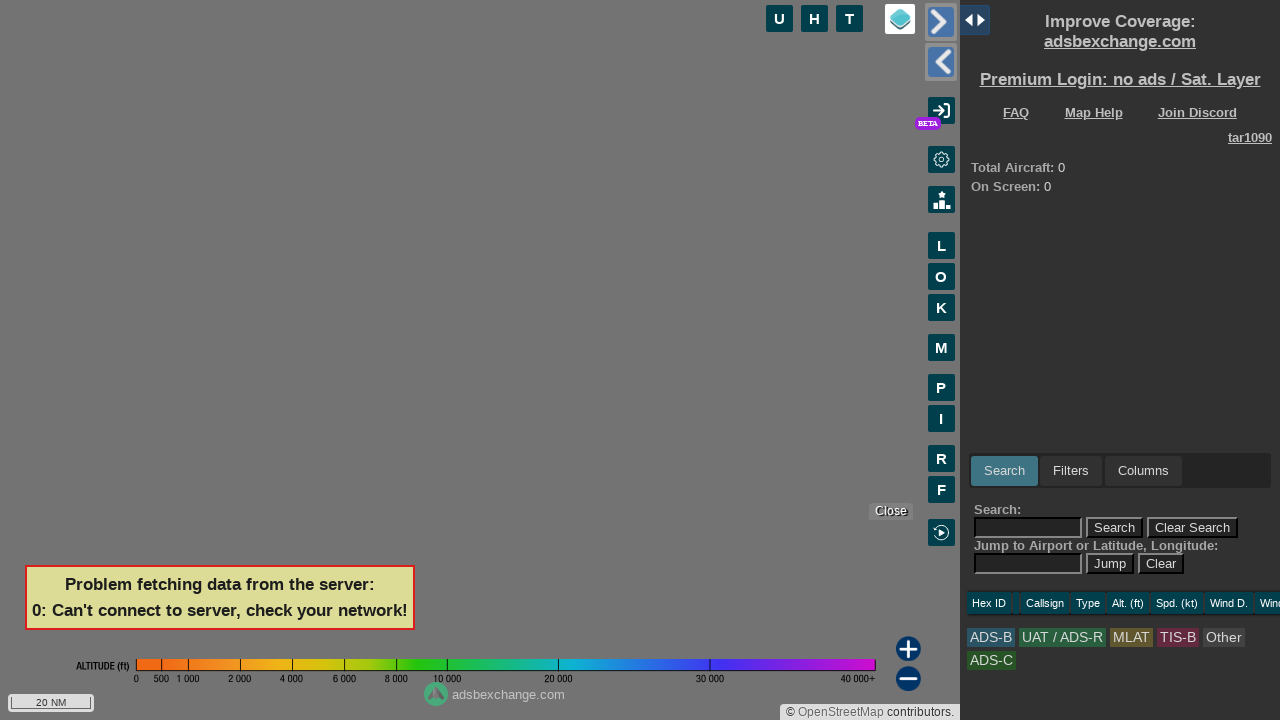

Checked for plane data availability (attempt 11)
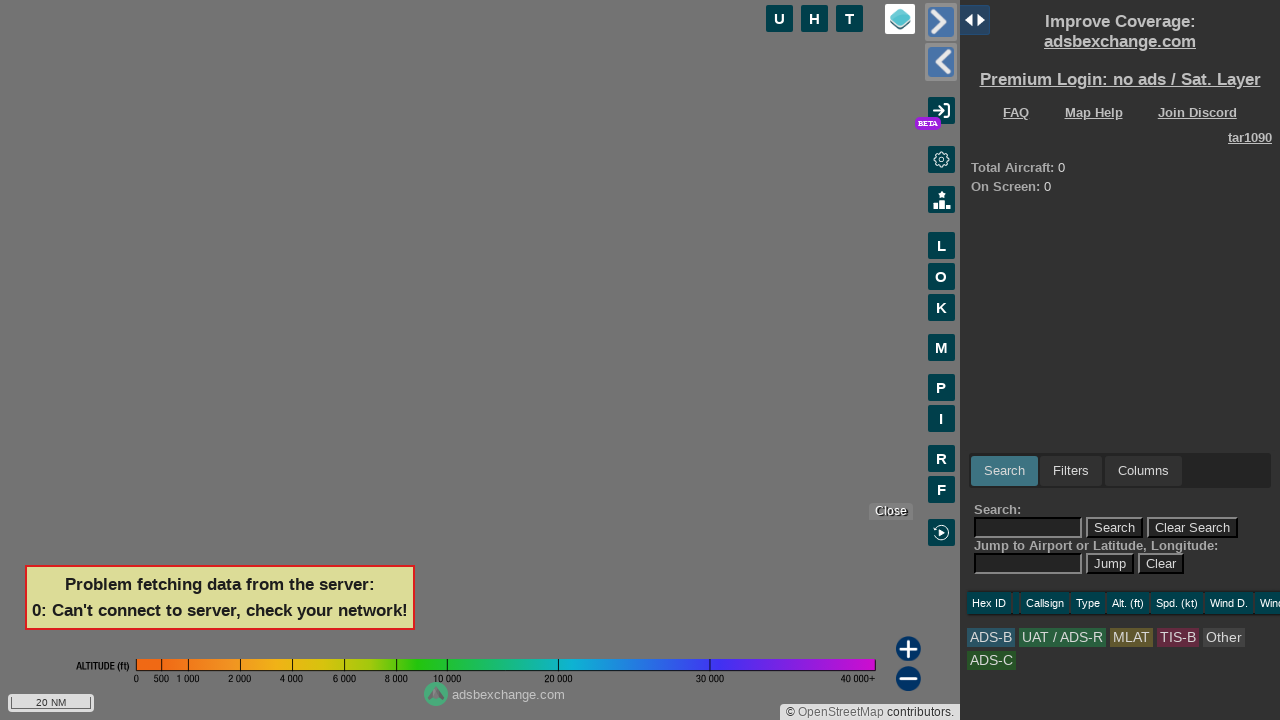

Checked for plane data availability (attempt 12)
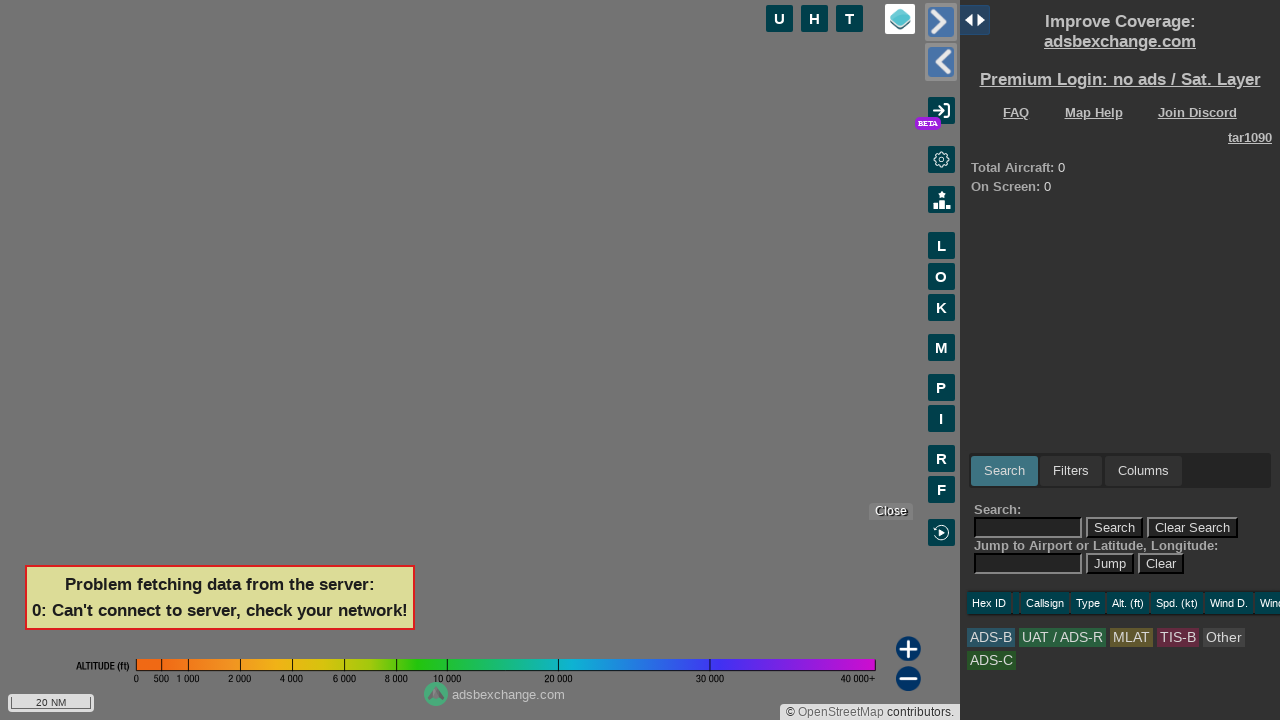

Checked for plane data availability (attempt 13)
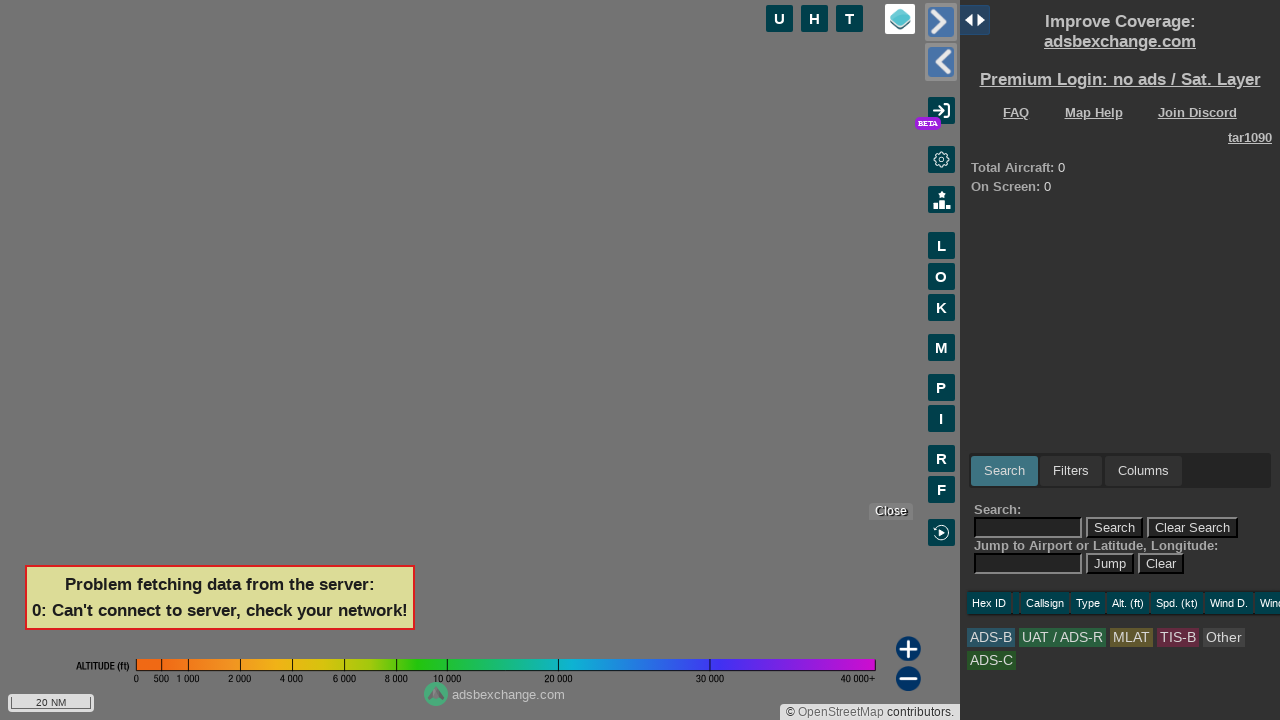

Checked for plane data availability (attempt 14)
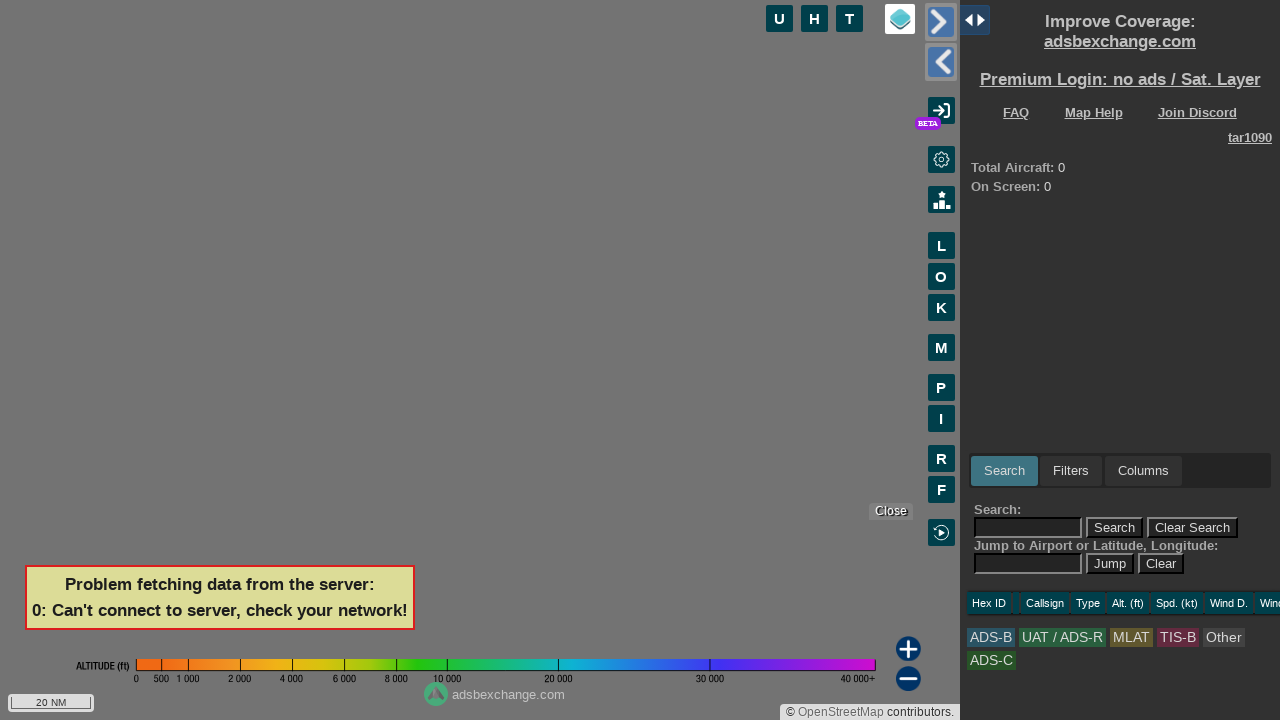

Checked for plane data availability (attempt 15)
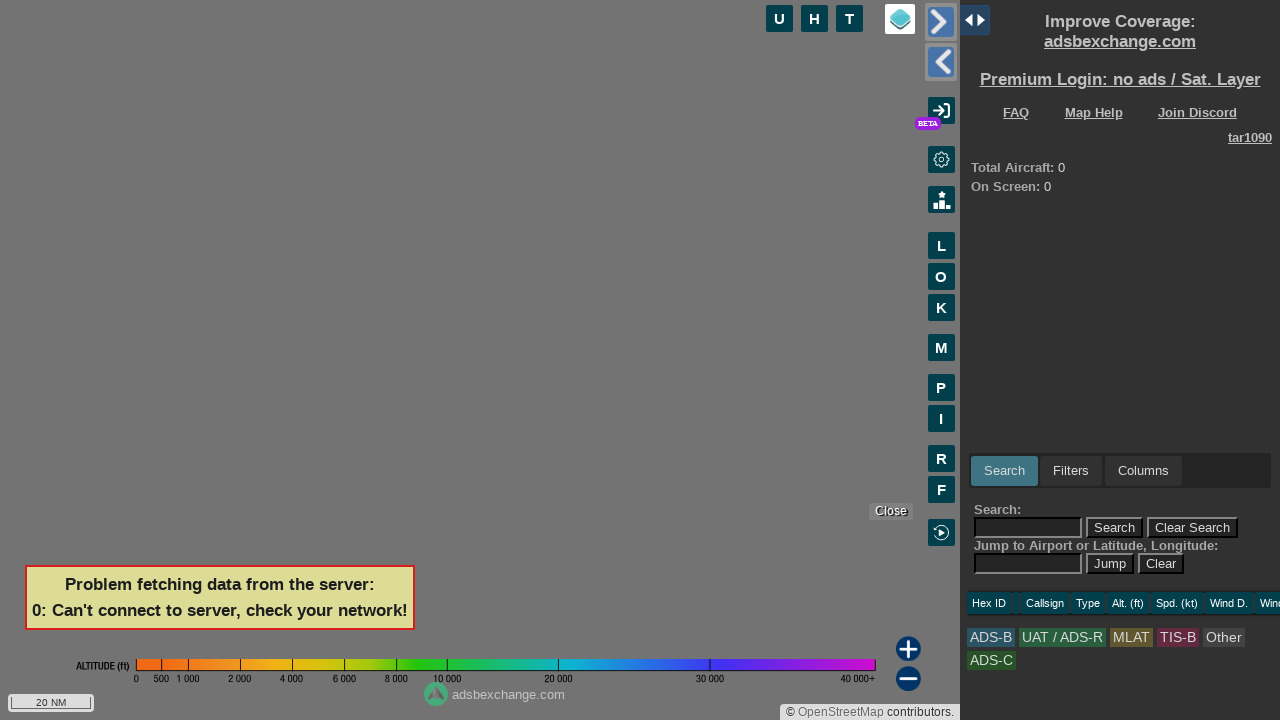

Checked for plane data availability (attempt 16)
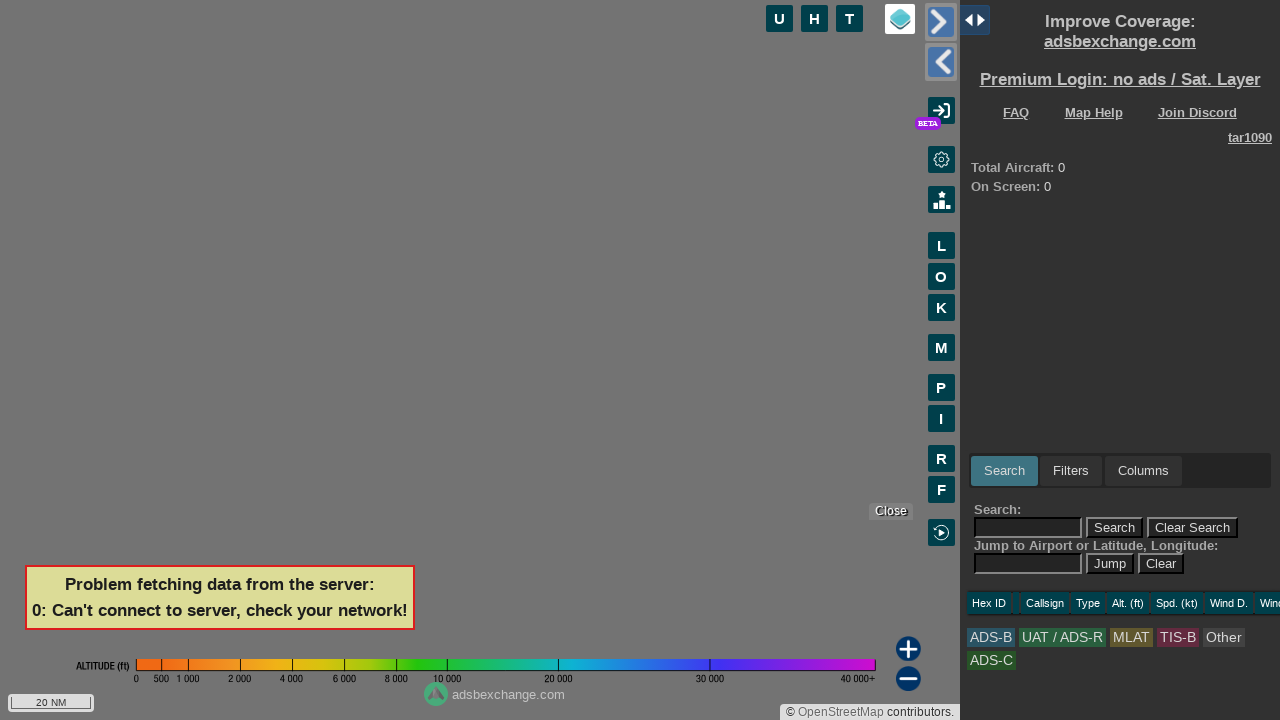

Checked for plane data availability (attempt 17)
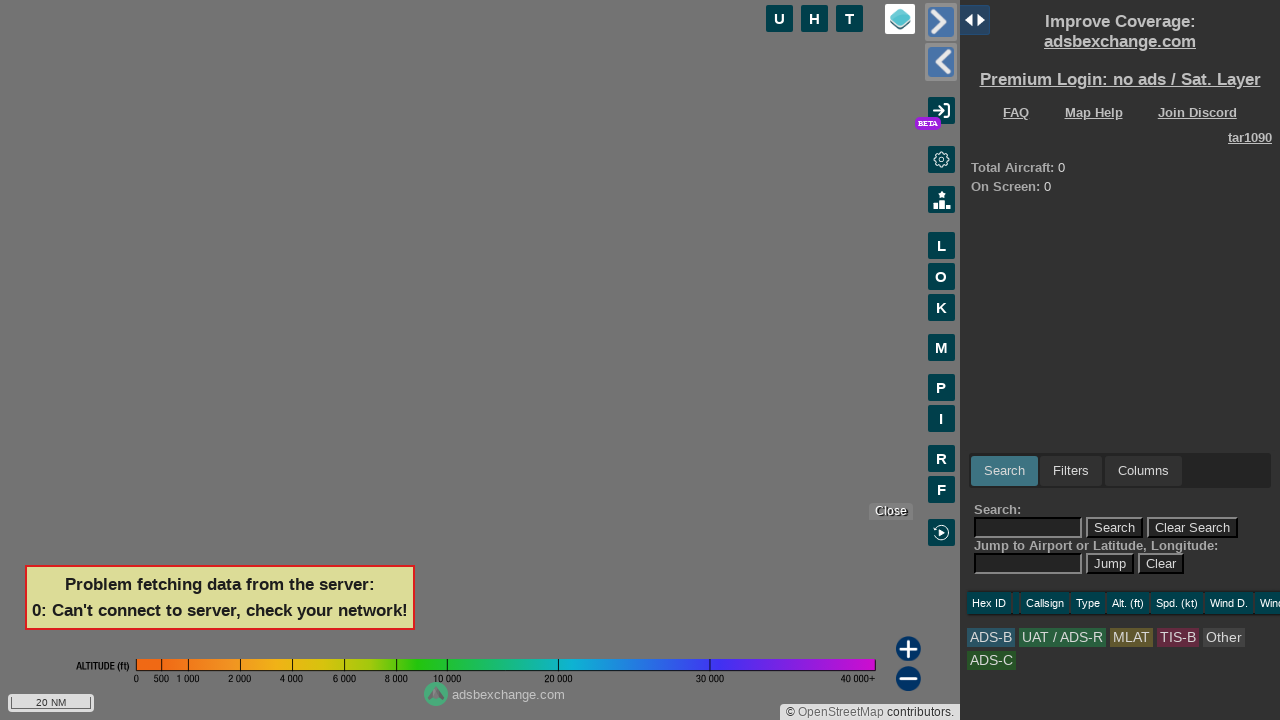

Checked for plane data availability (attempt 18)
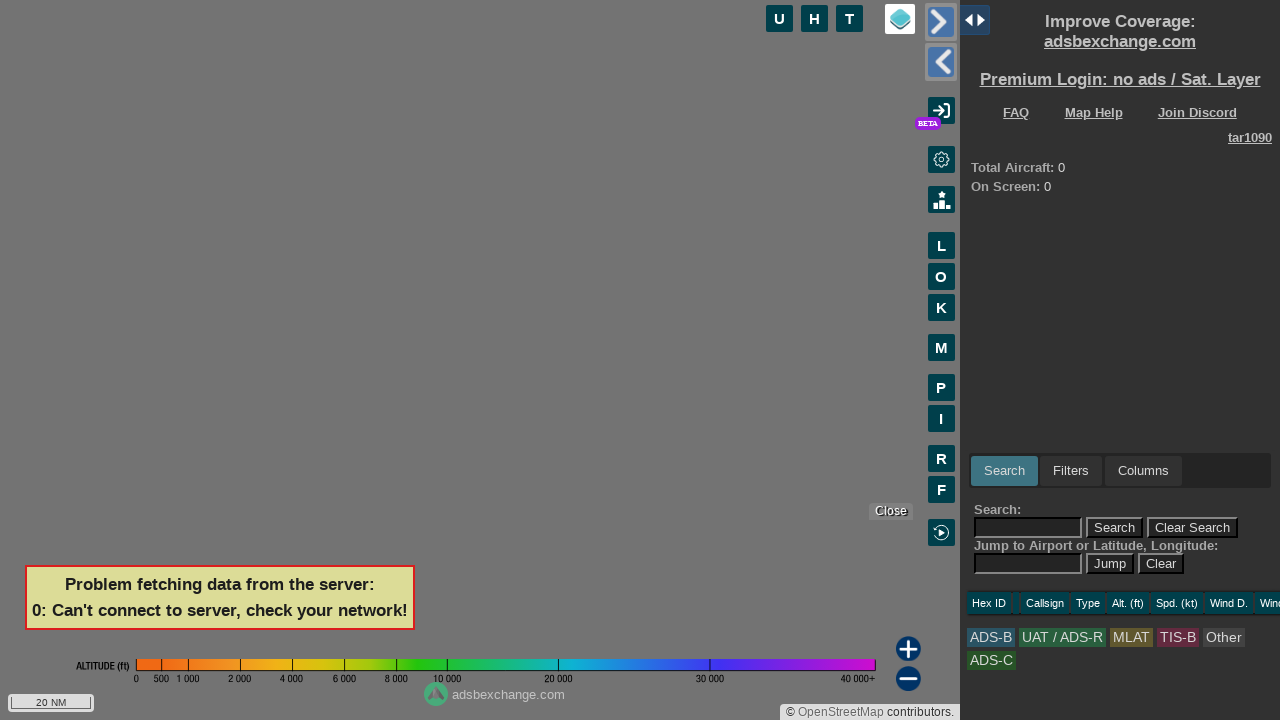

Checked for plane data availability (attempt 19)
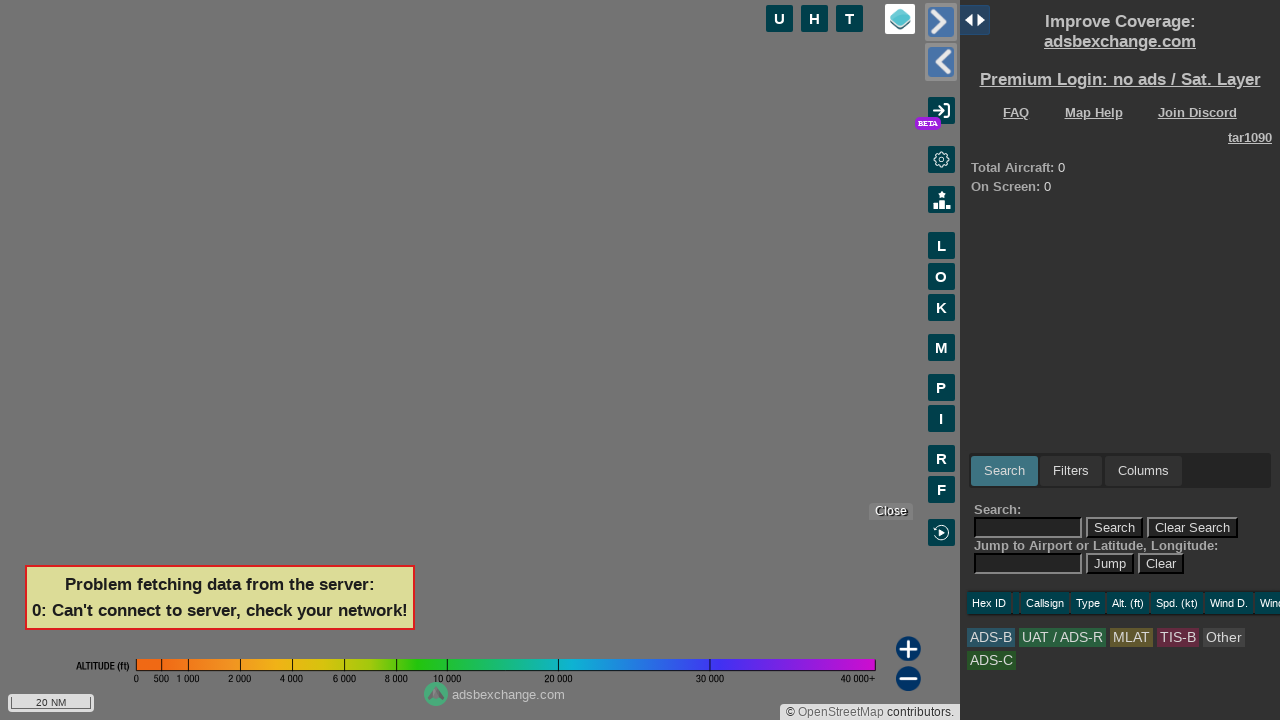

Checked for plane data availability (attempt 20)
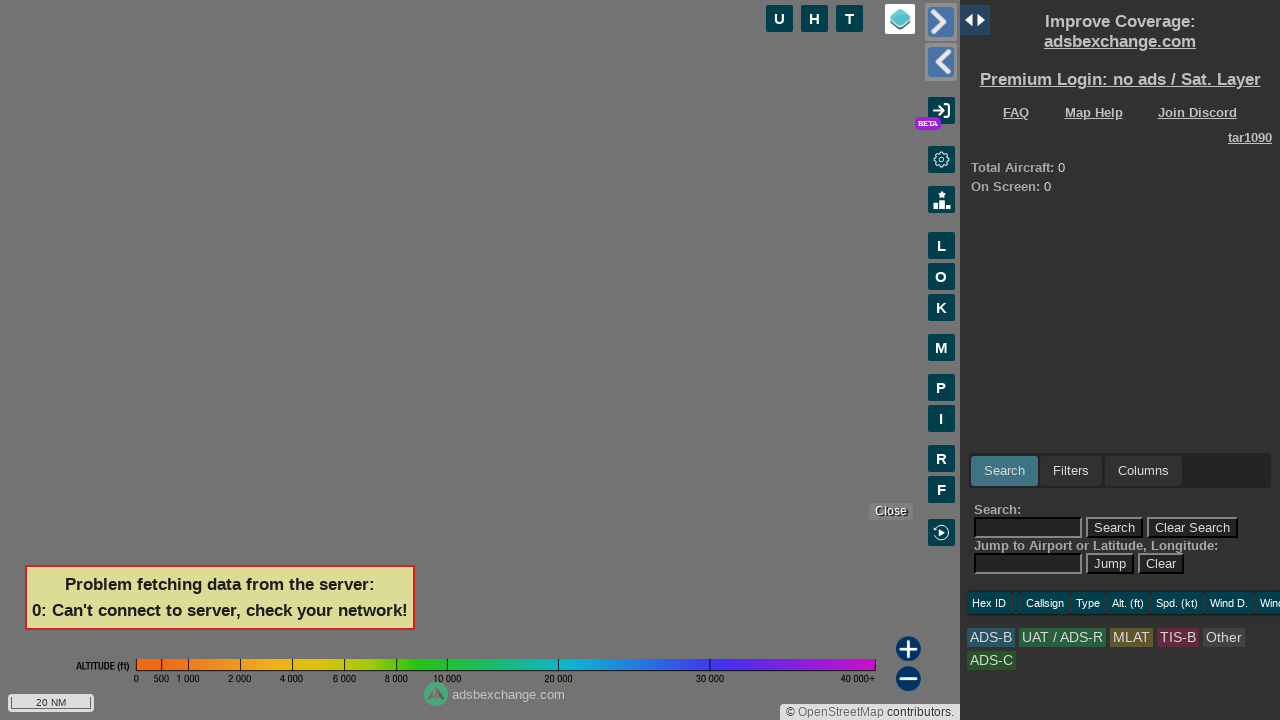

Checked for plane data availability (attempt 21)
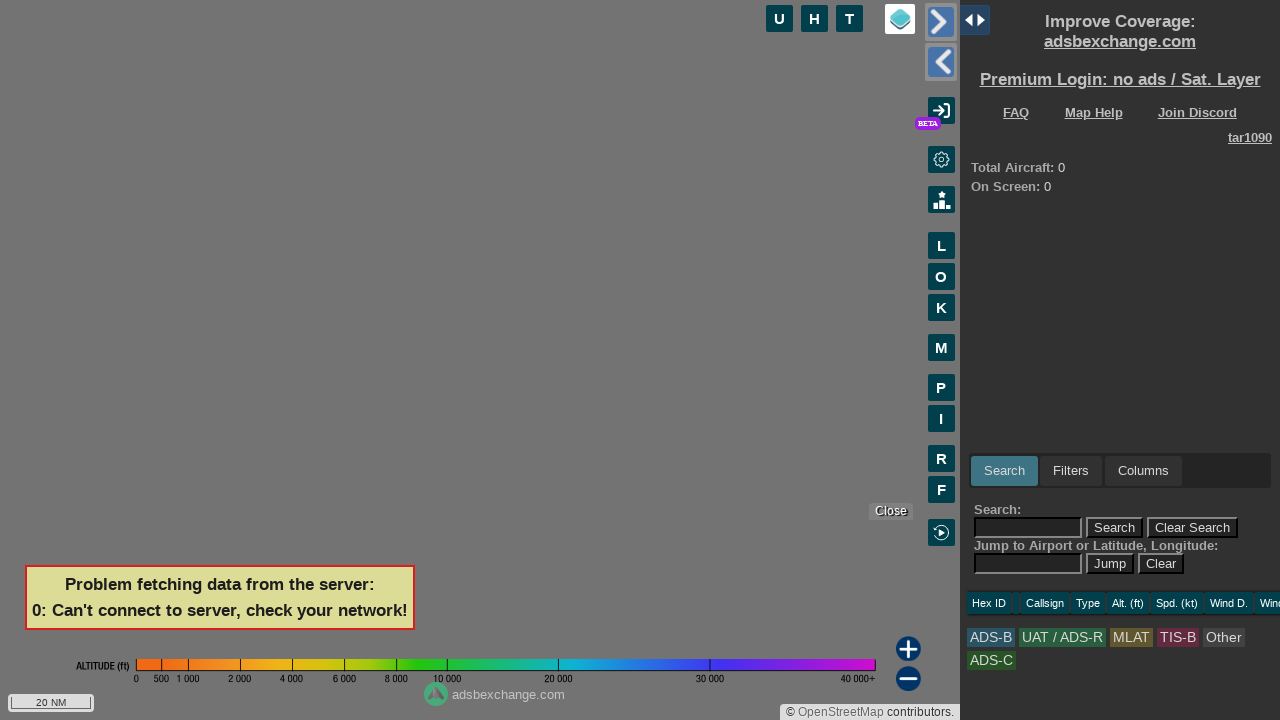

Checked for plane data availability (attempt 22)
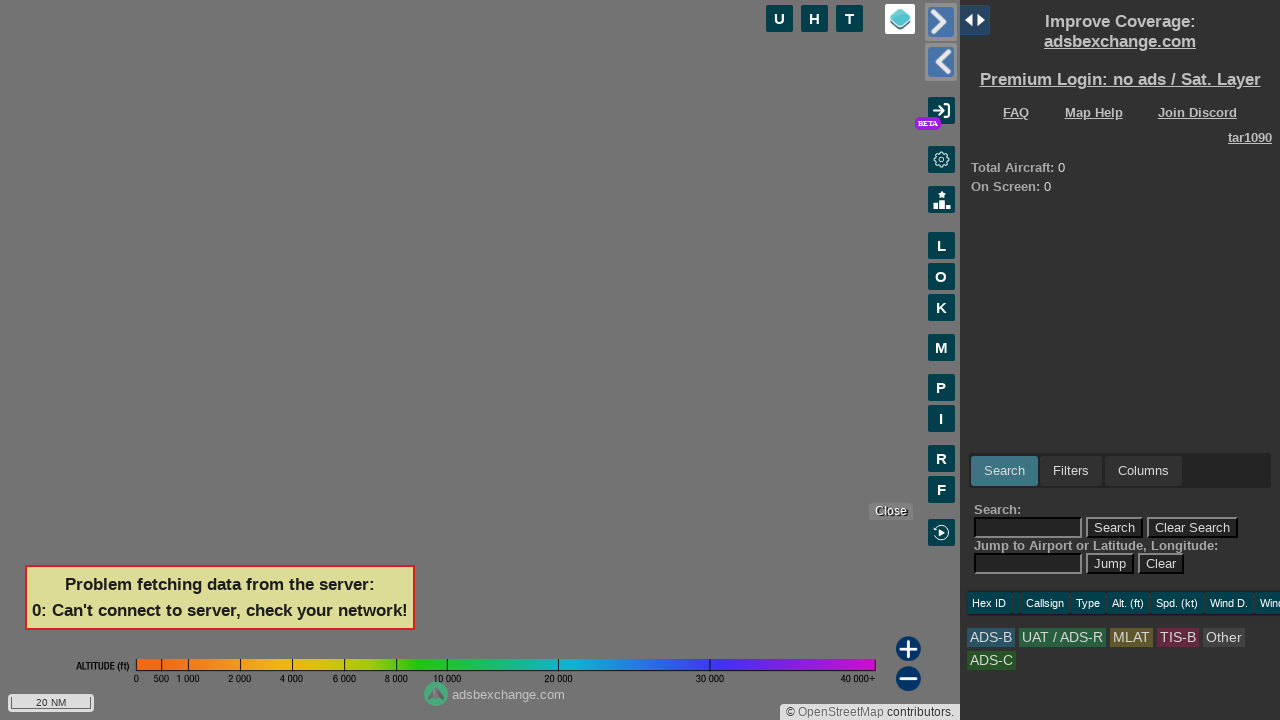

Checked for plane data availability (attempt 23)
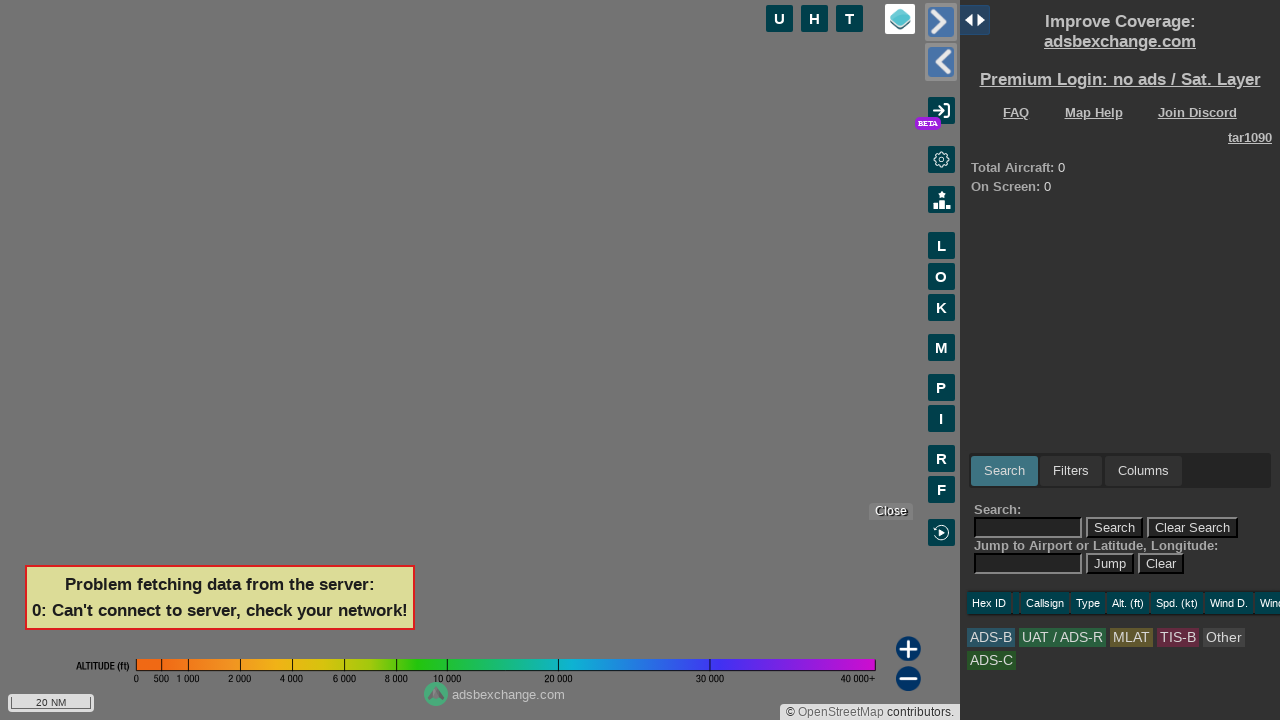

Checked for plane data availability (attempt 24)
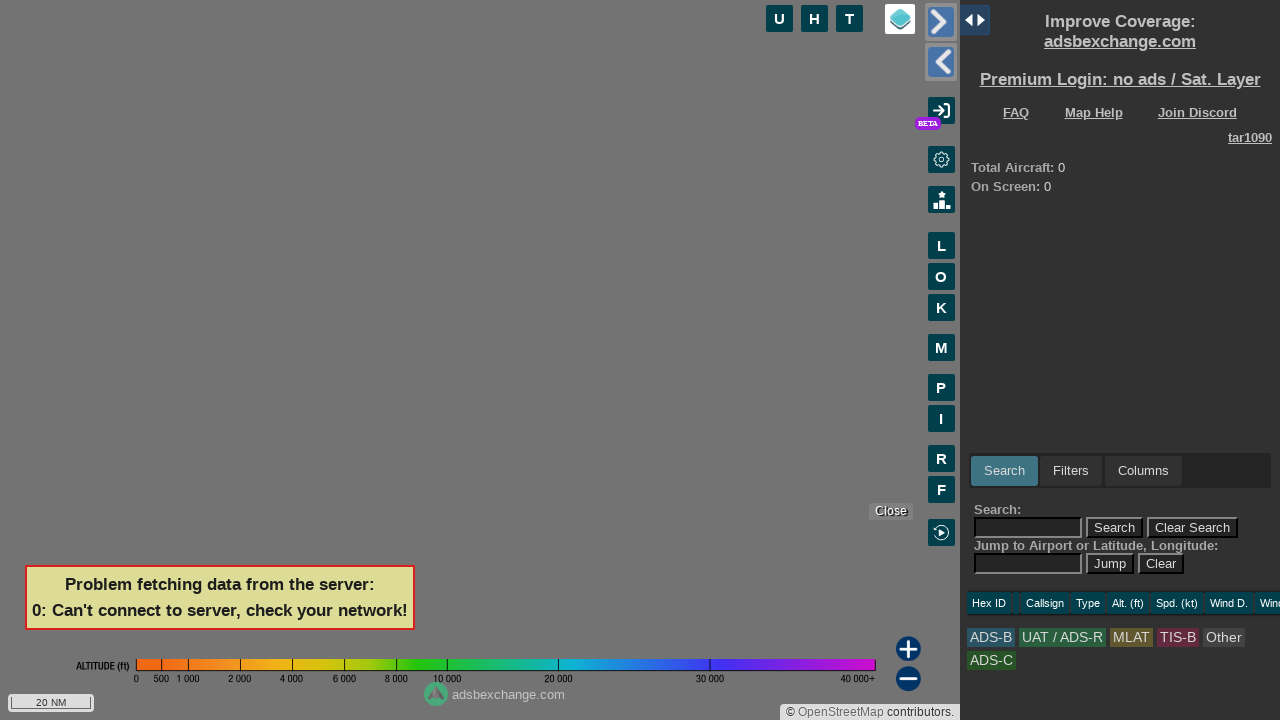

Checked for plane data availability (attempt 25)
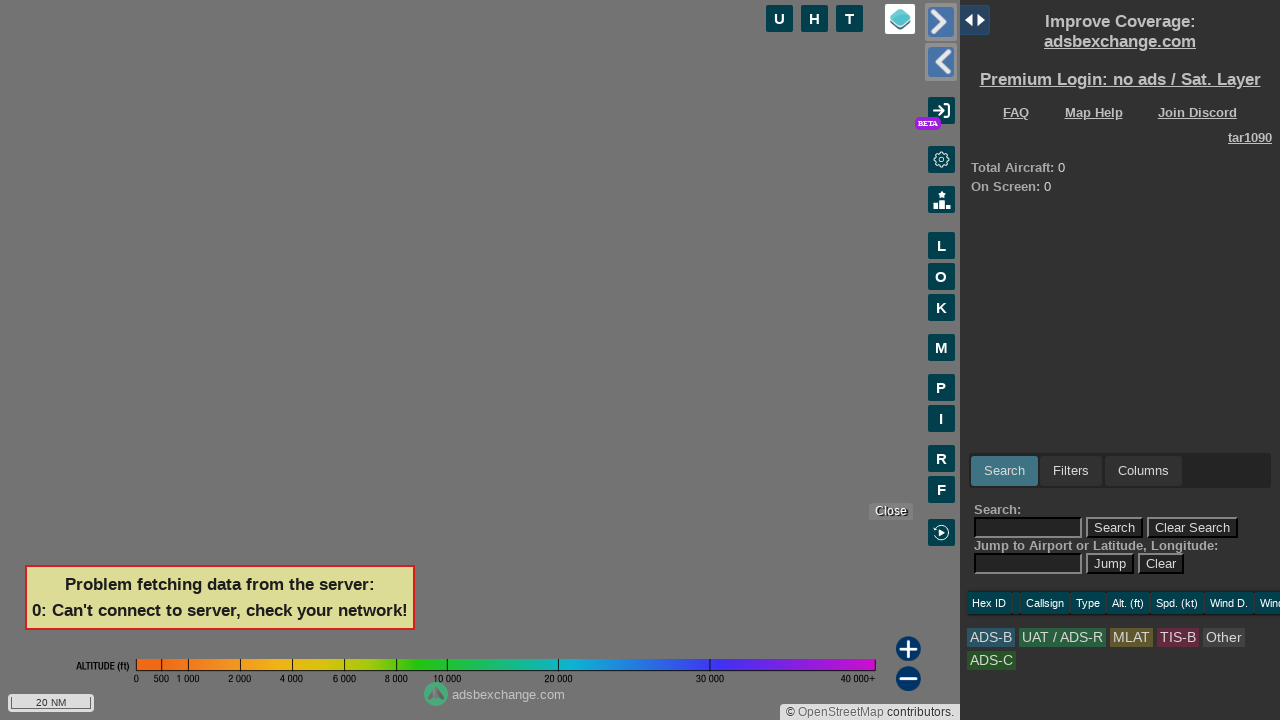

Checked for plane data availability (attempt 26)
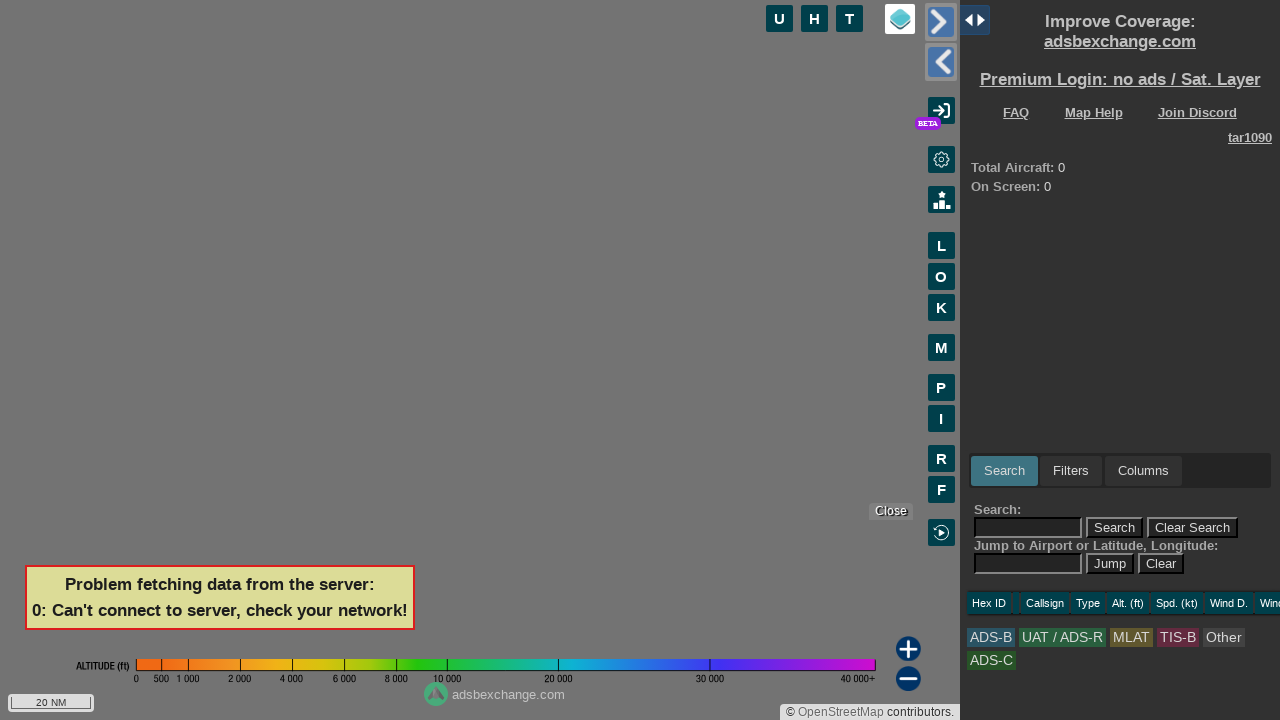

Checked for plane data availability (attempt 27)
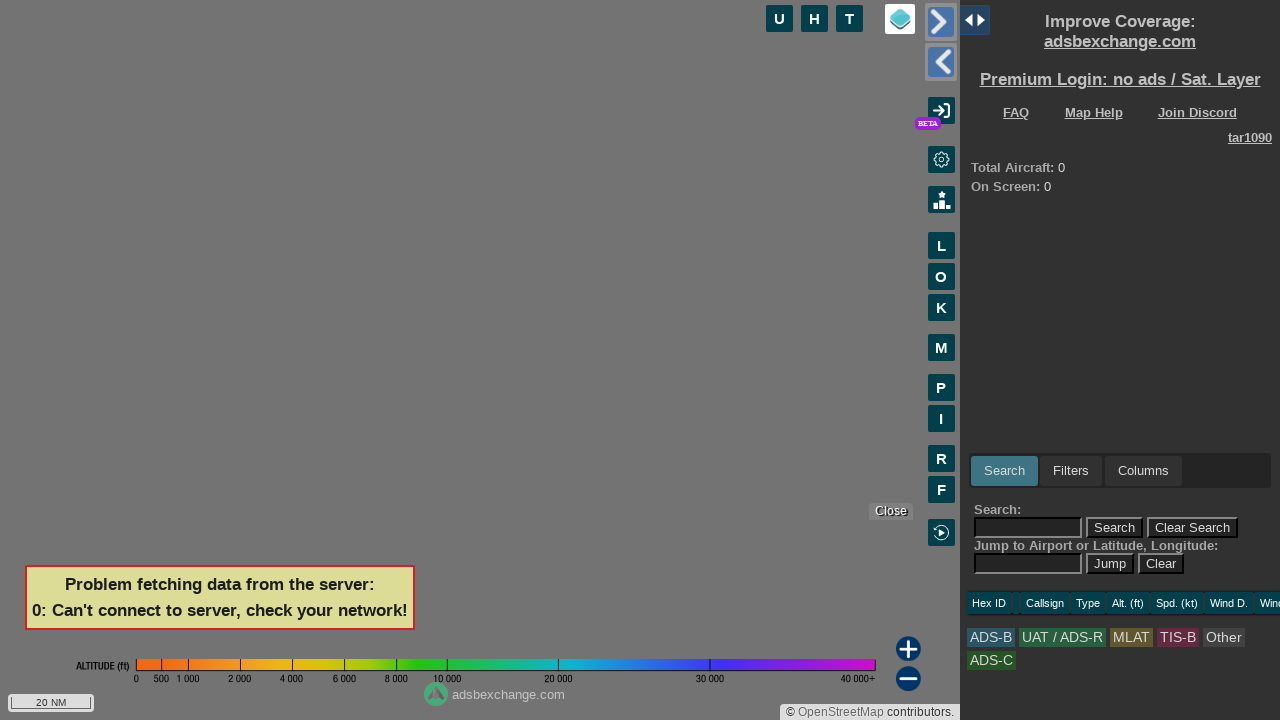

Checked for plane data availability (attempt 28)
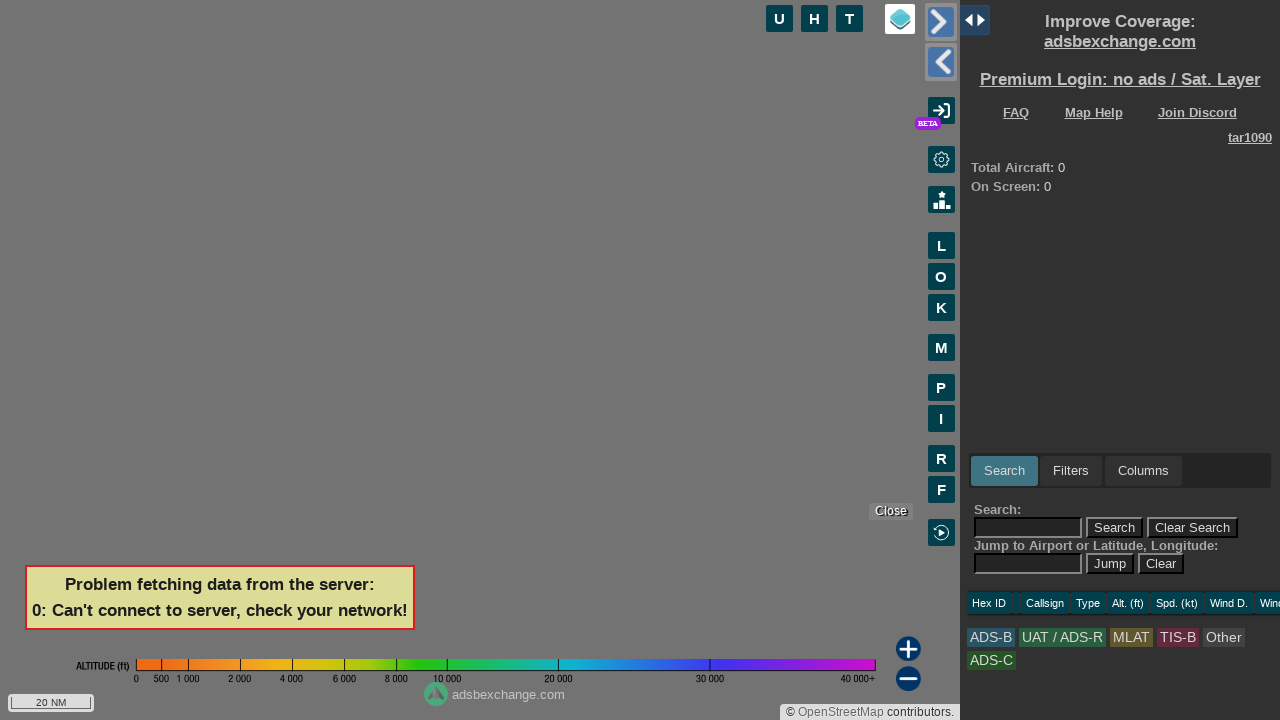

Checked for plane data availability (attempt 29)
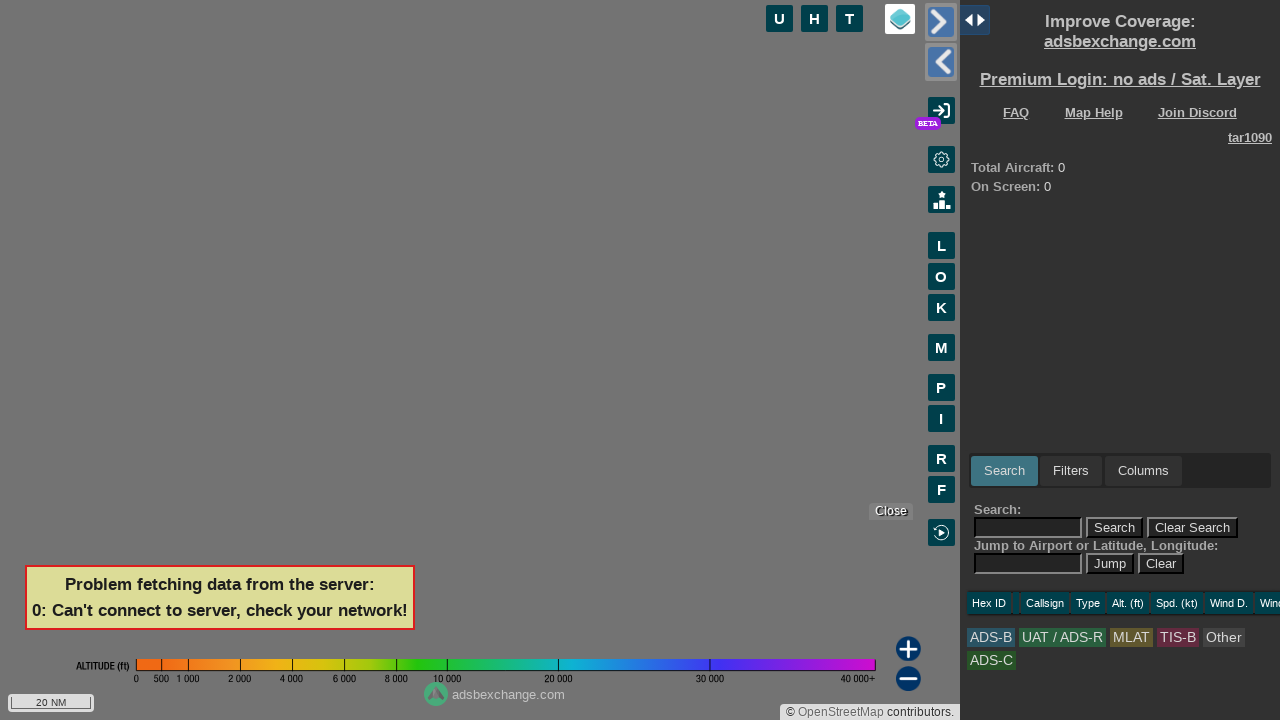

Checked for plane data availability (attempt 30)
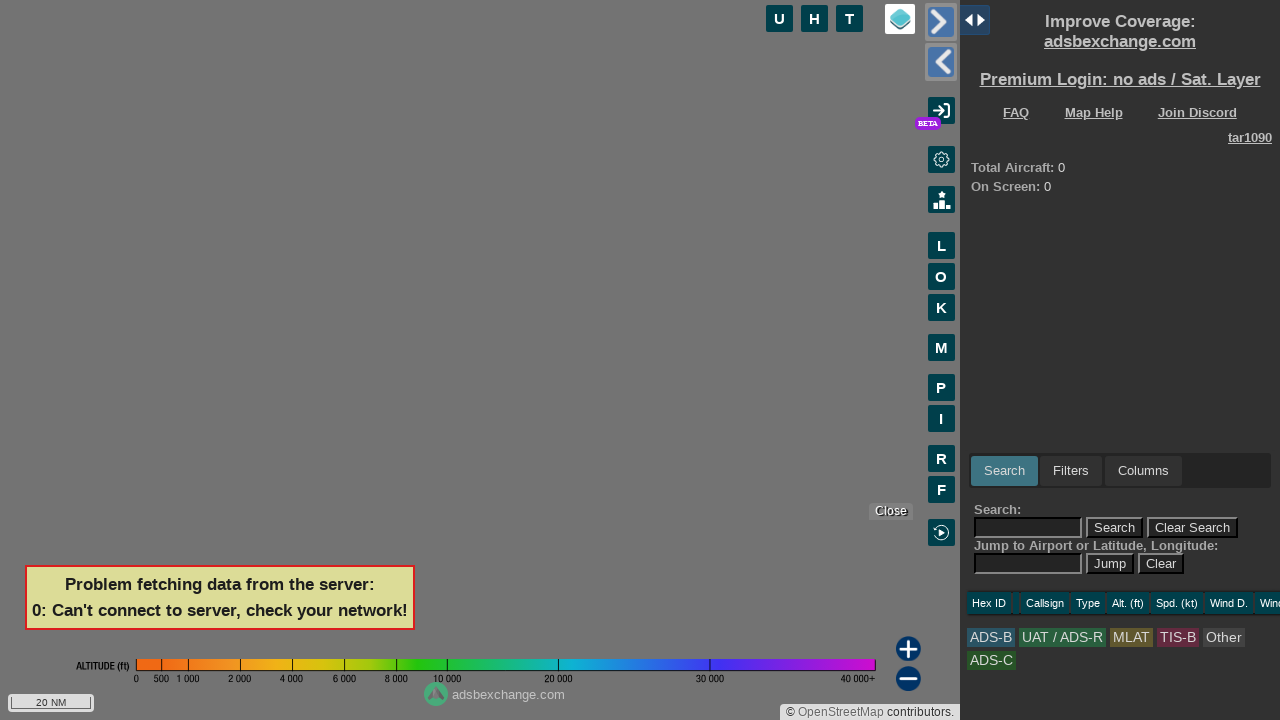

Checked for plane data availability (attempt 31)
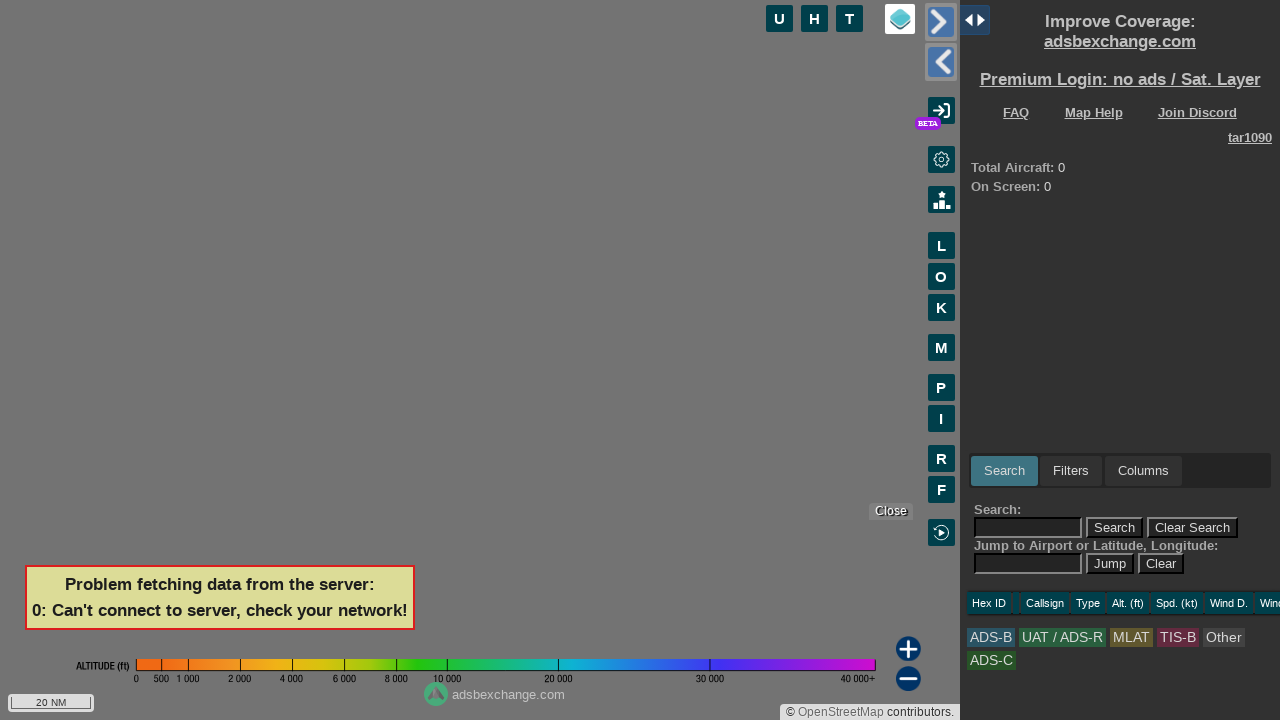

Checked for plane data availability (attempt 32)
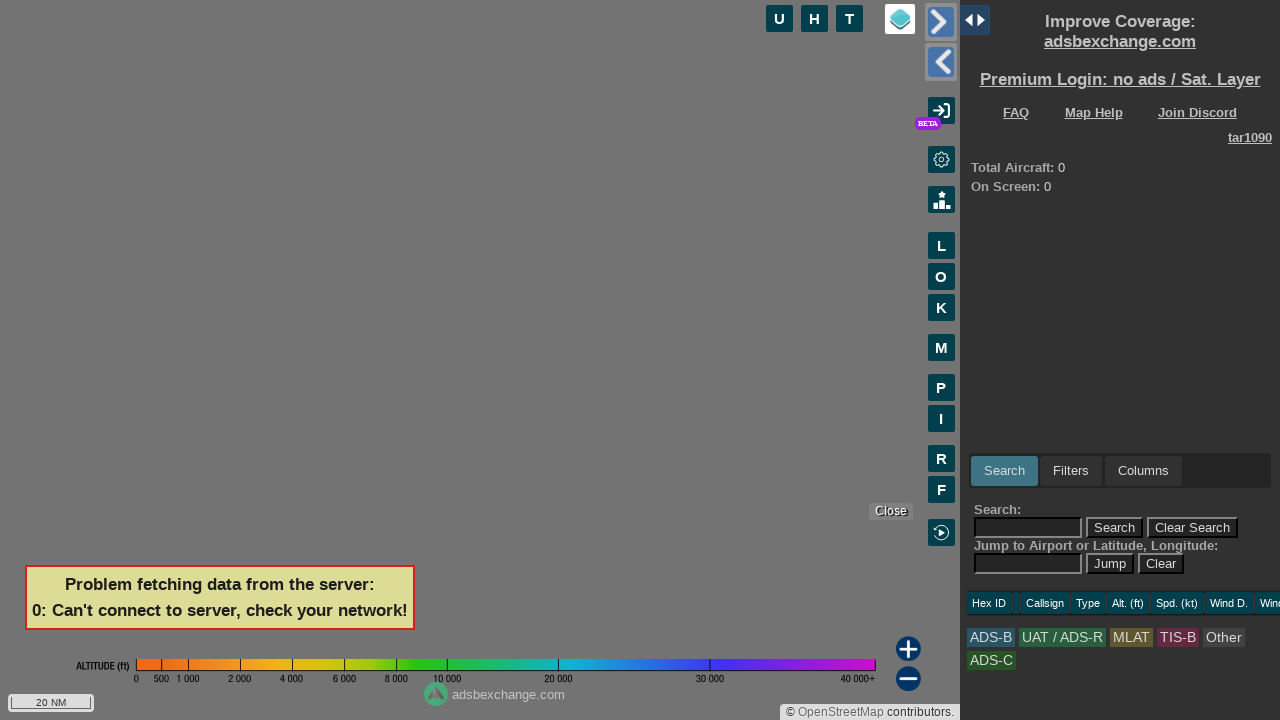

Checked for plane data availability (attempt 33)
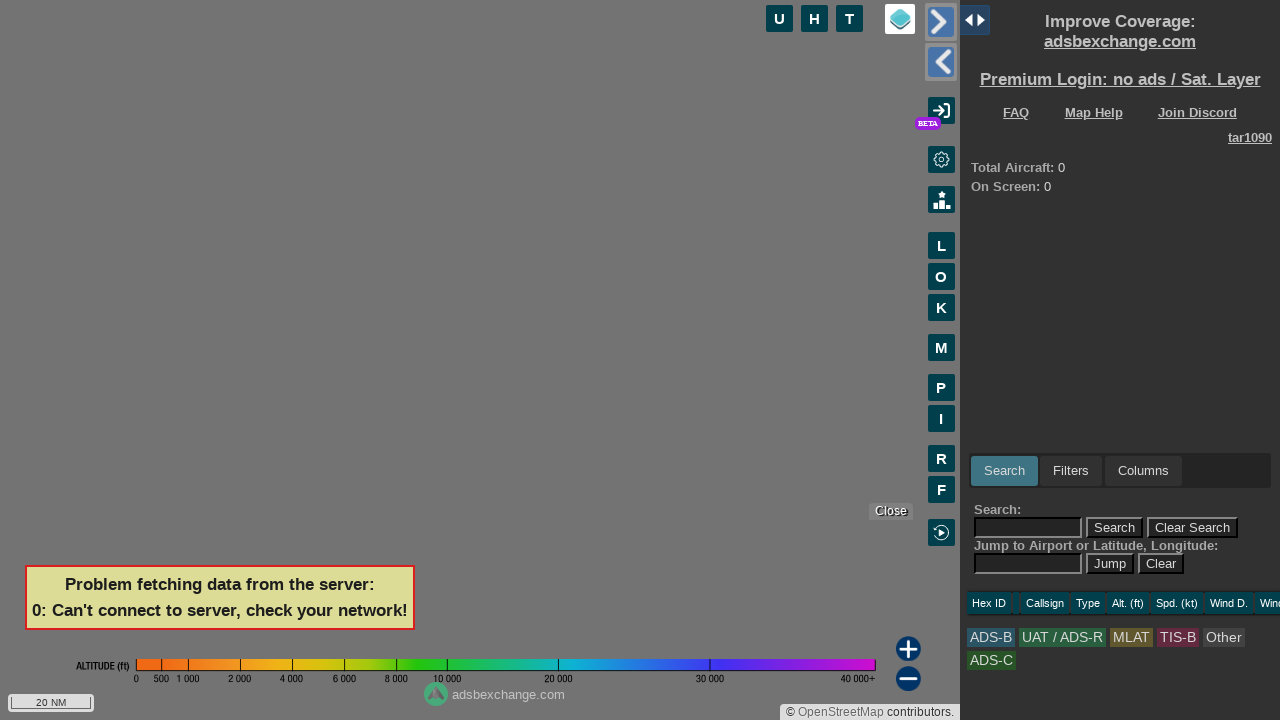

Checked for plane data availability (attempt 34)
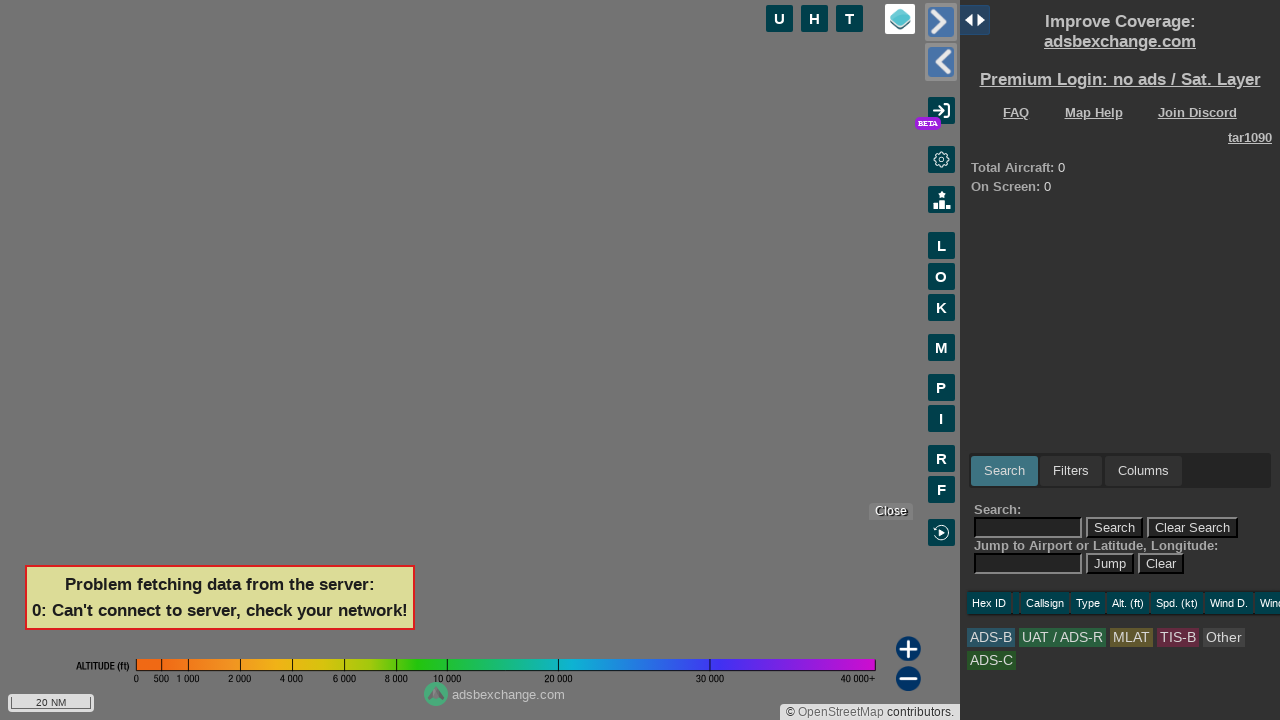

Checked for plane data availability (attempt 35)
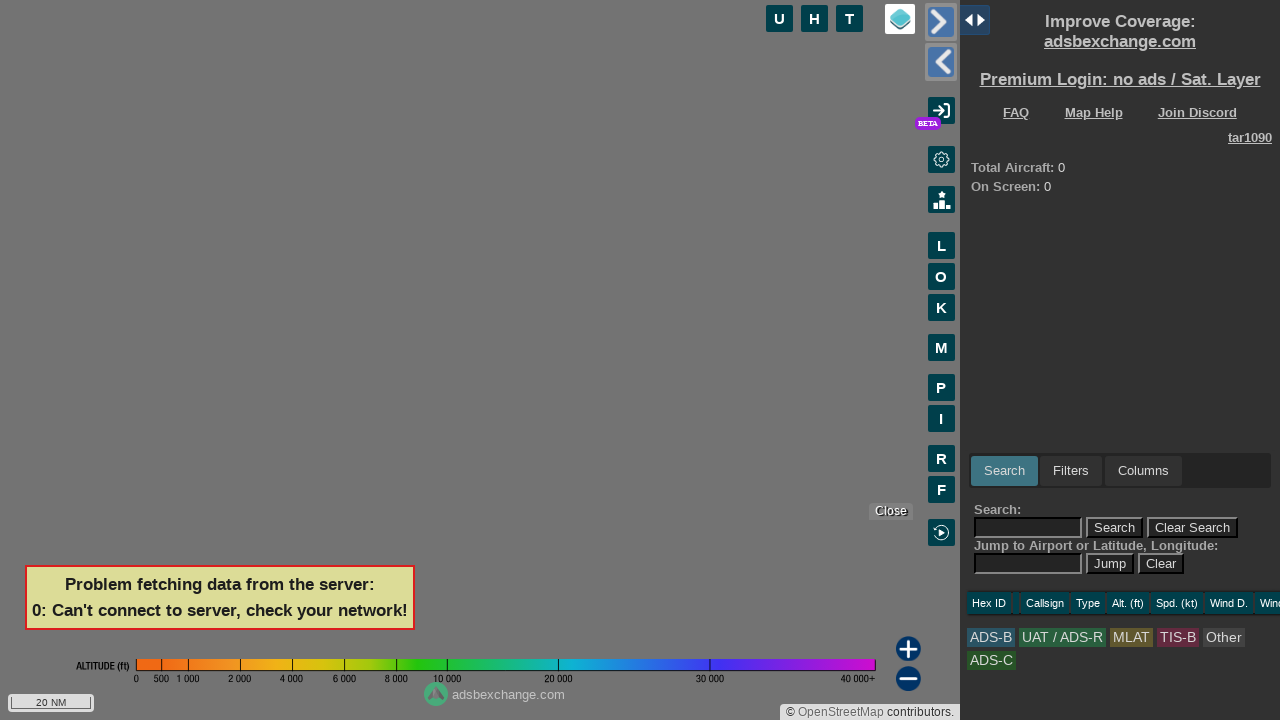

Checked for plane data availability (attempt 36)
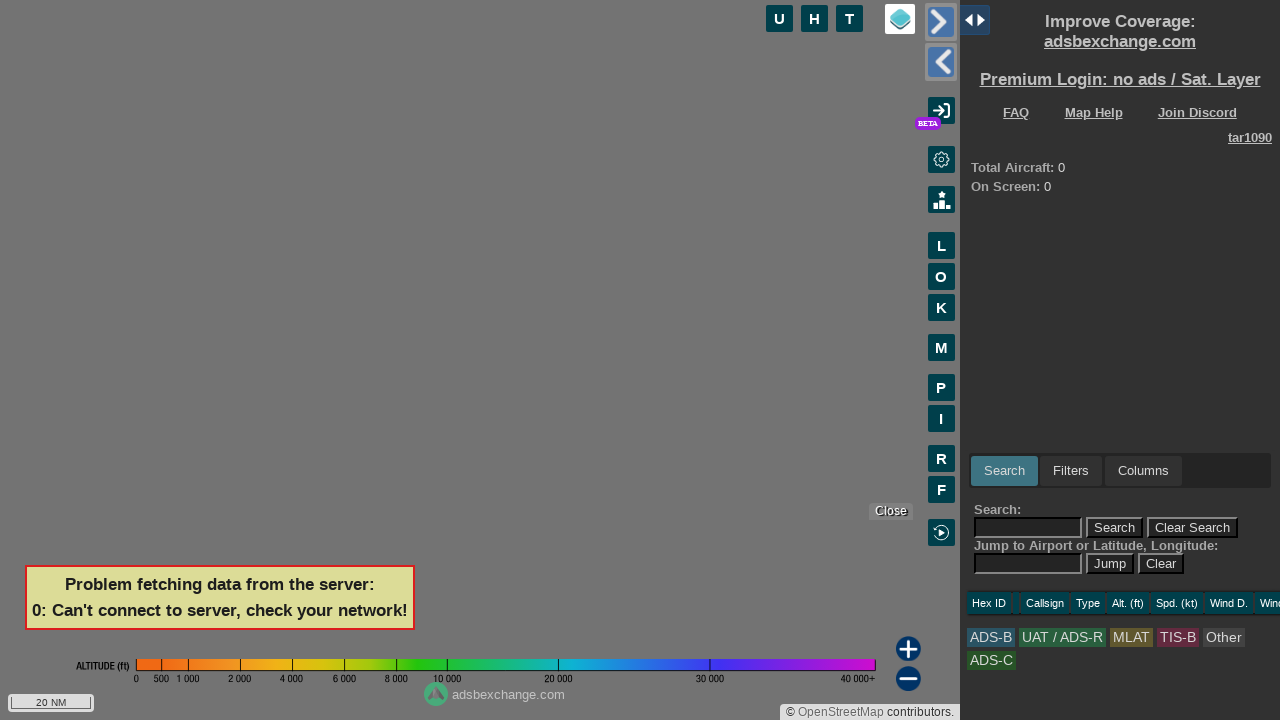

Checked for plane data availability (attempt 37)
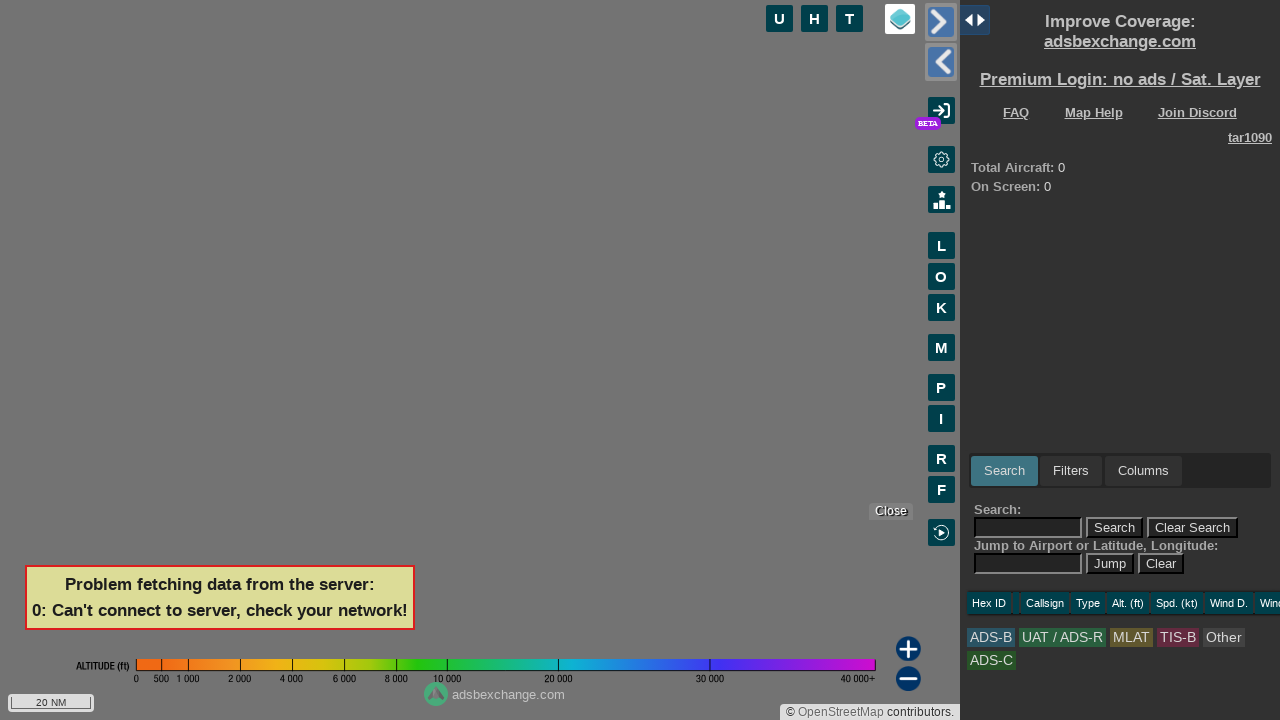

Checked for plane data availability (attempt 38)
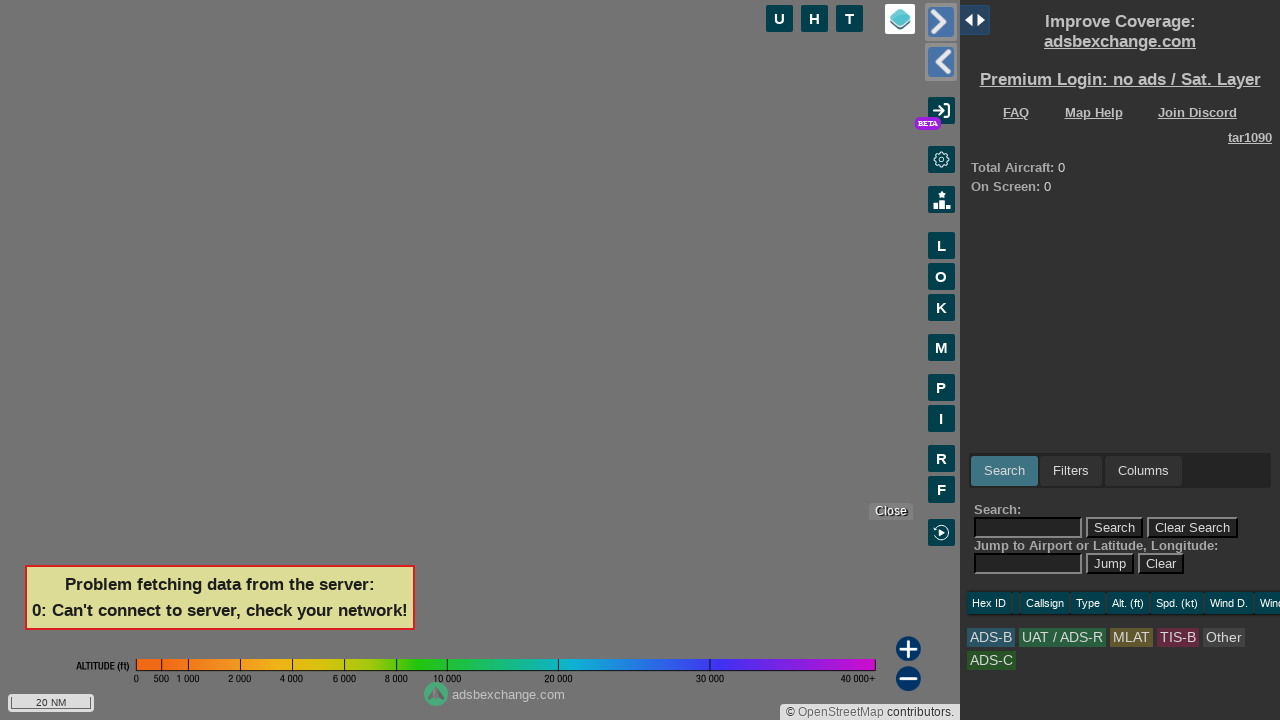

Checked for plane data availability (attempt 39)
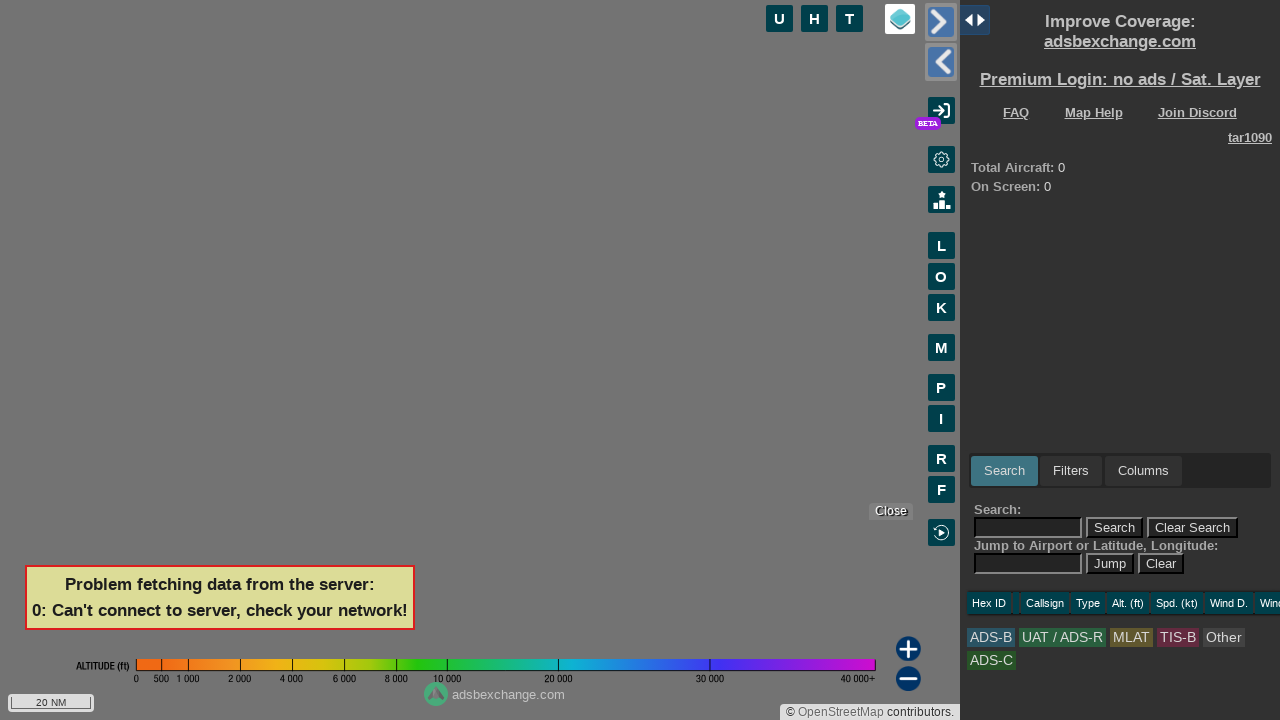

Checked for plane data availability (attempt 40)
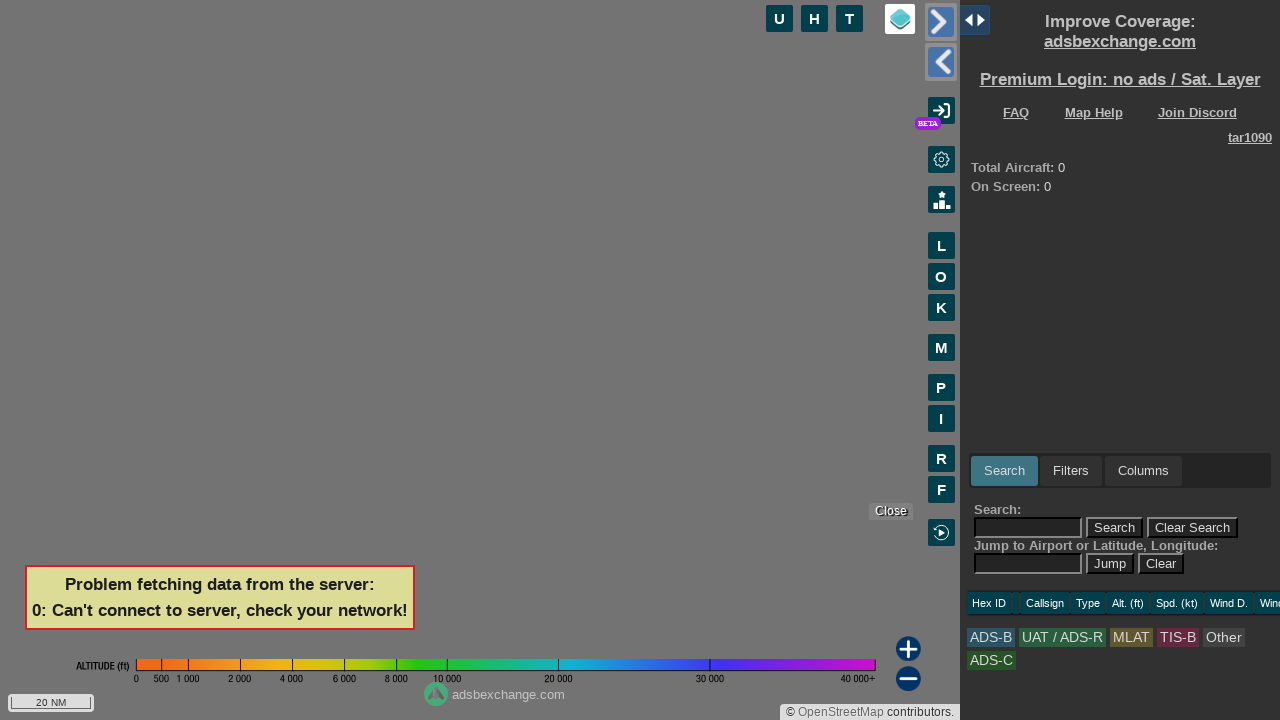

Checked for plane data availability (attempt 41)
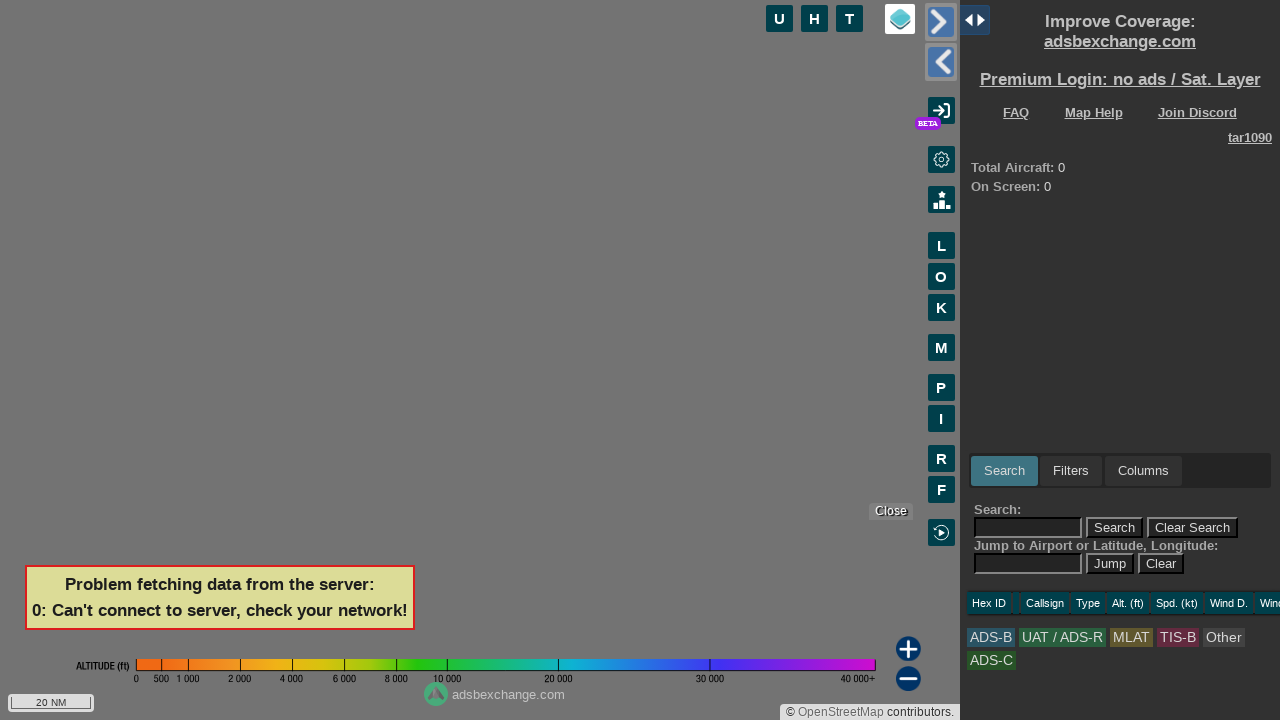

Checked for plane data availability (attempt 42)
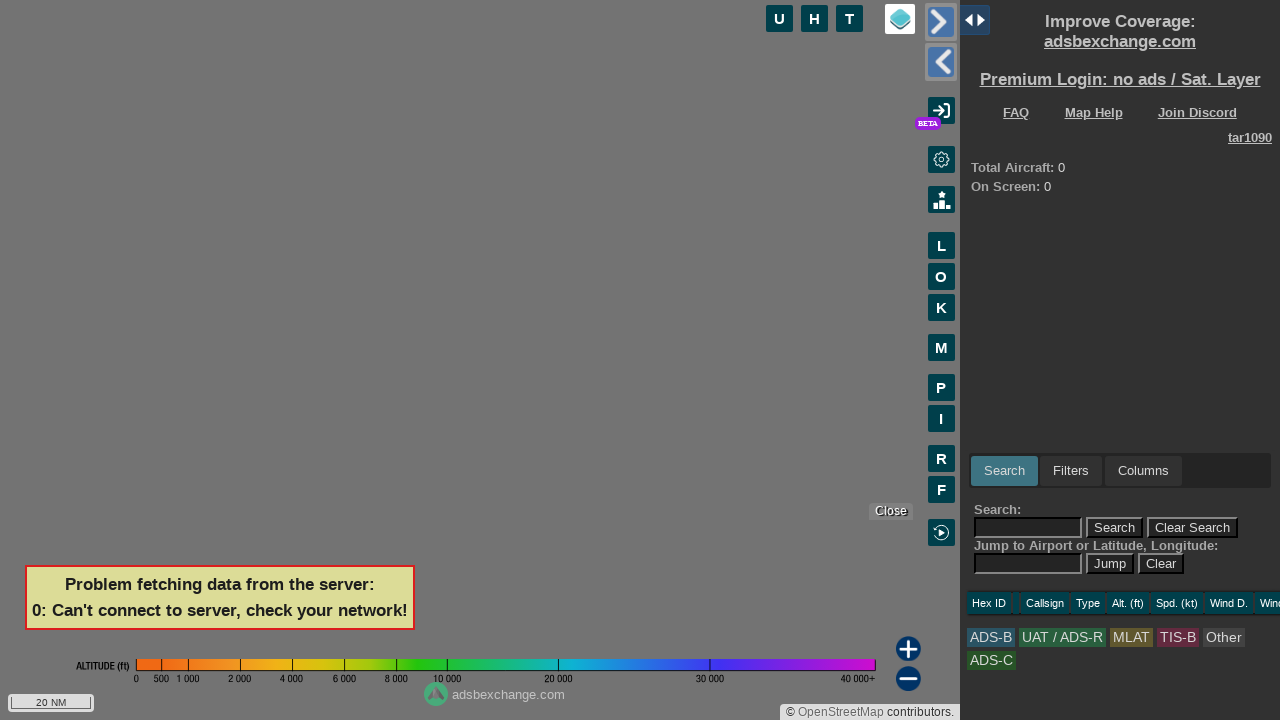

Checked for plane data availability (attempt 43)
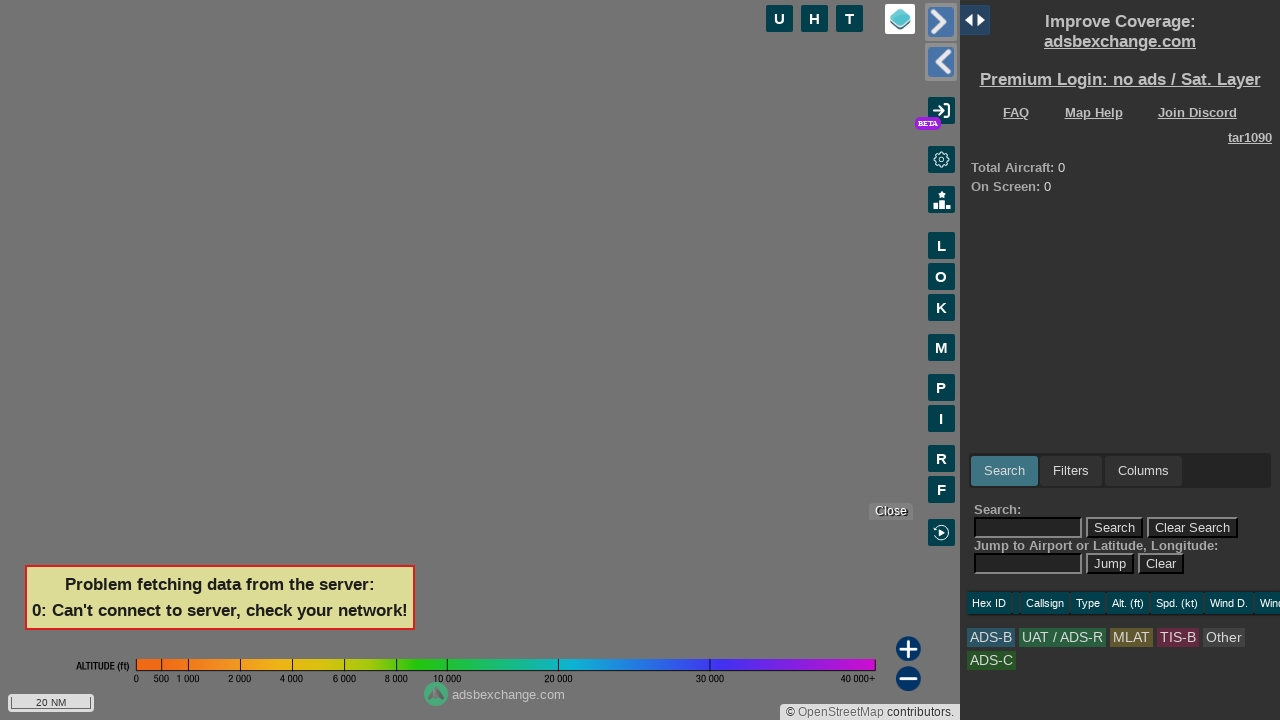

Checked for plane data availability (attempt 44)
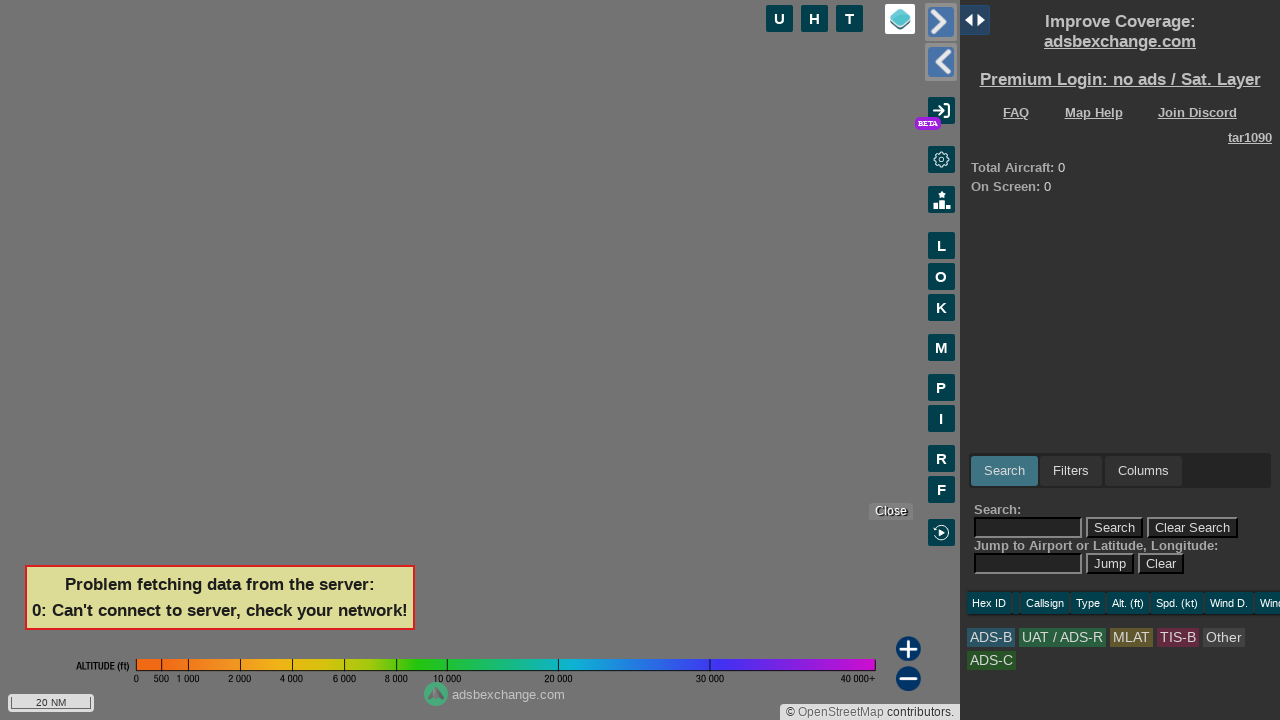

Checked for plane data availability (attempt 45)
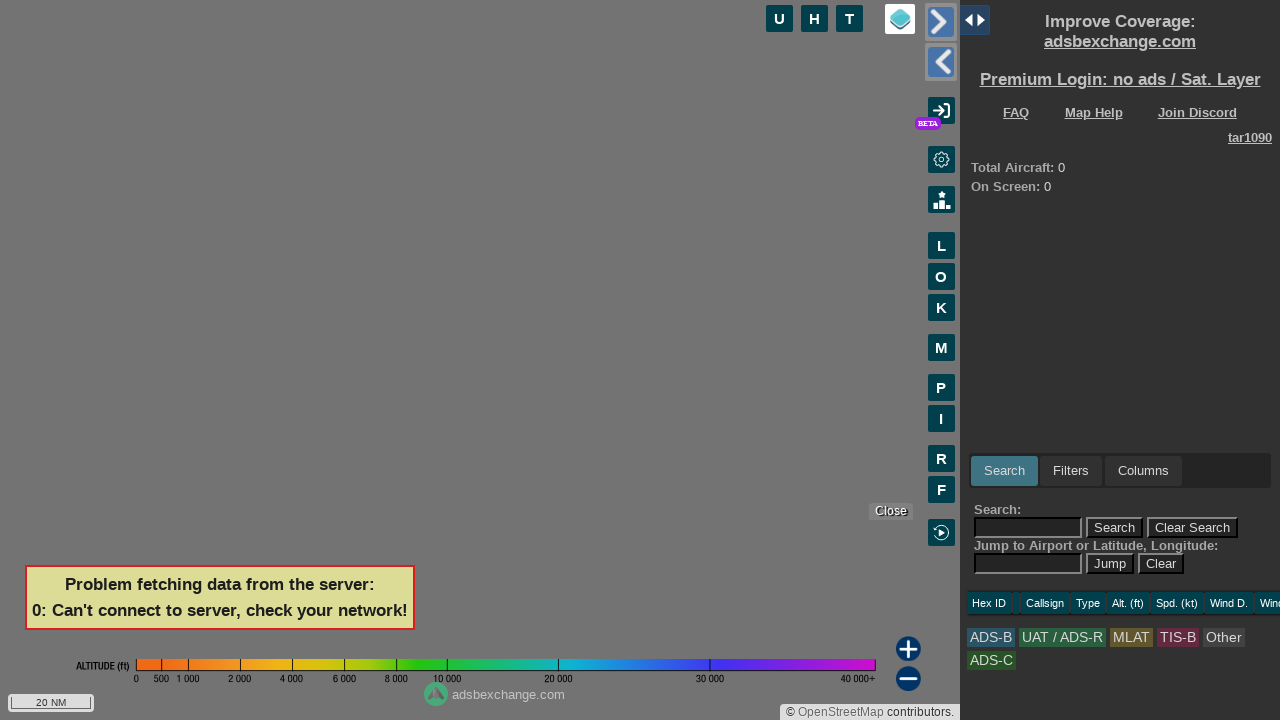

Checked for plane data availability (attempt 46)
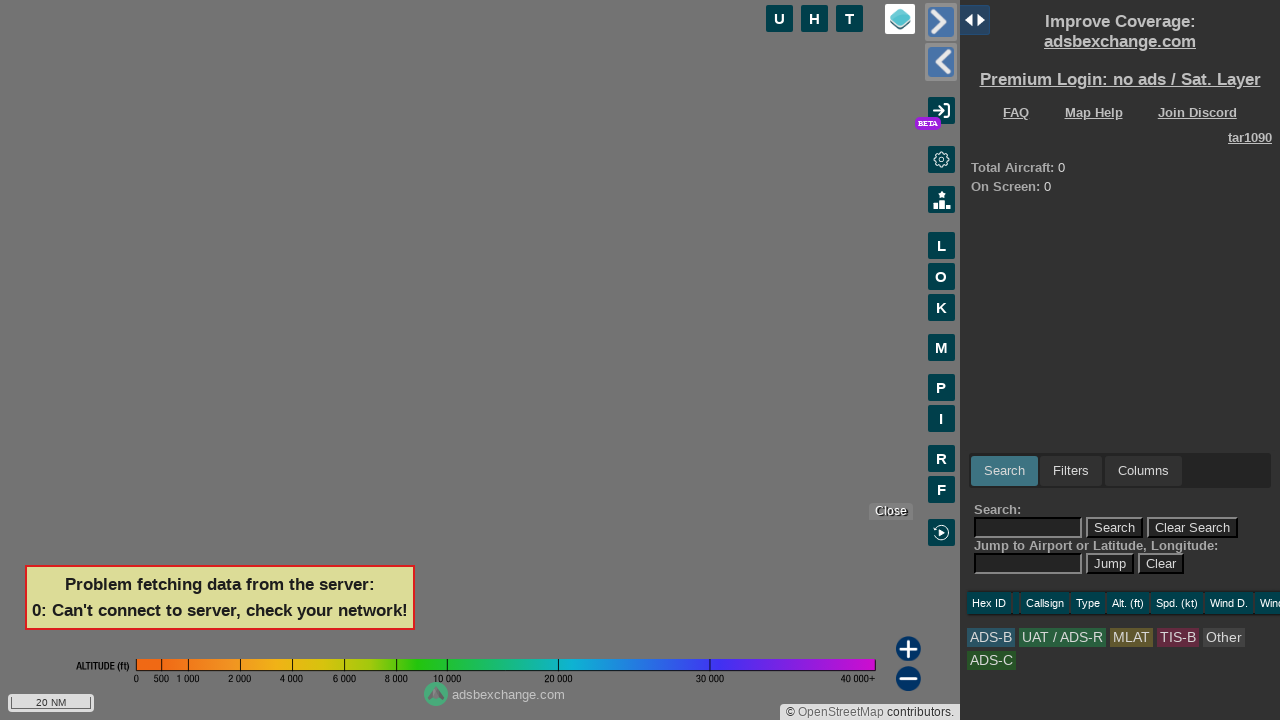

Checked for plane data availability (attempt 47)
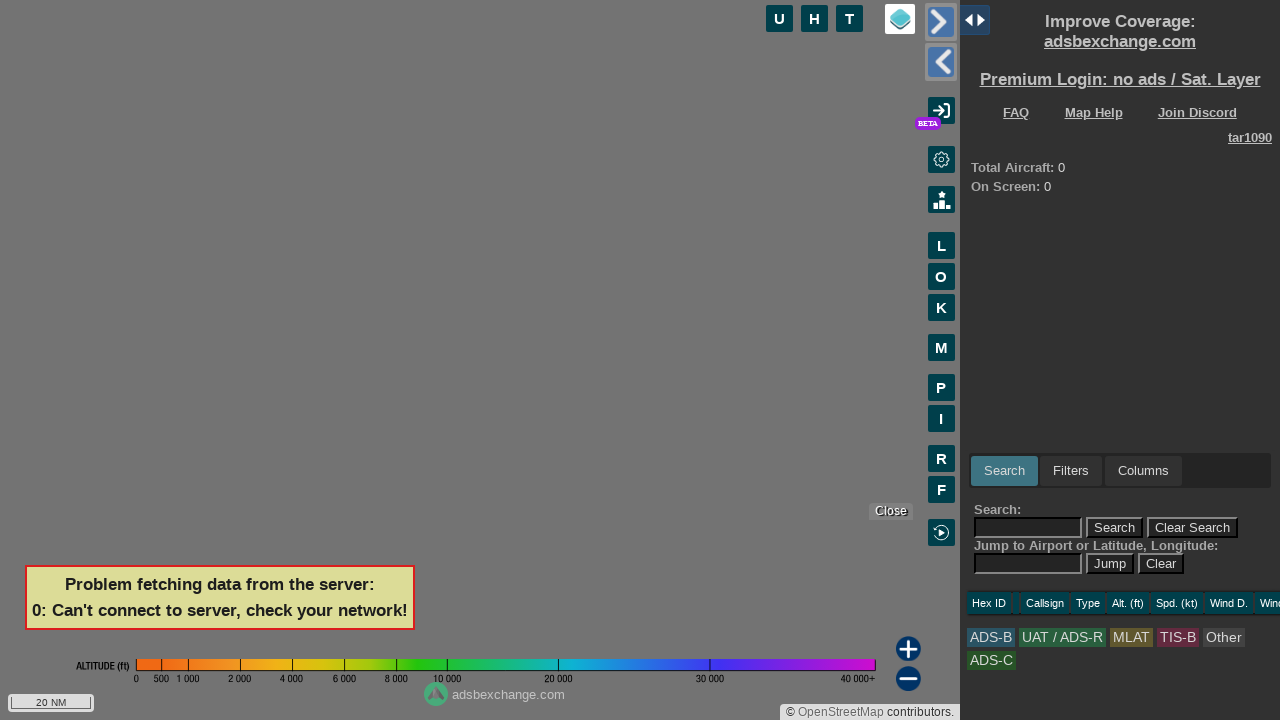

Checked for plane data availability (attempt 48)
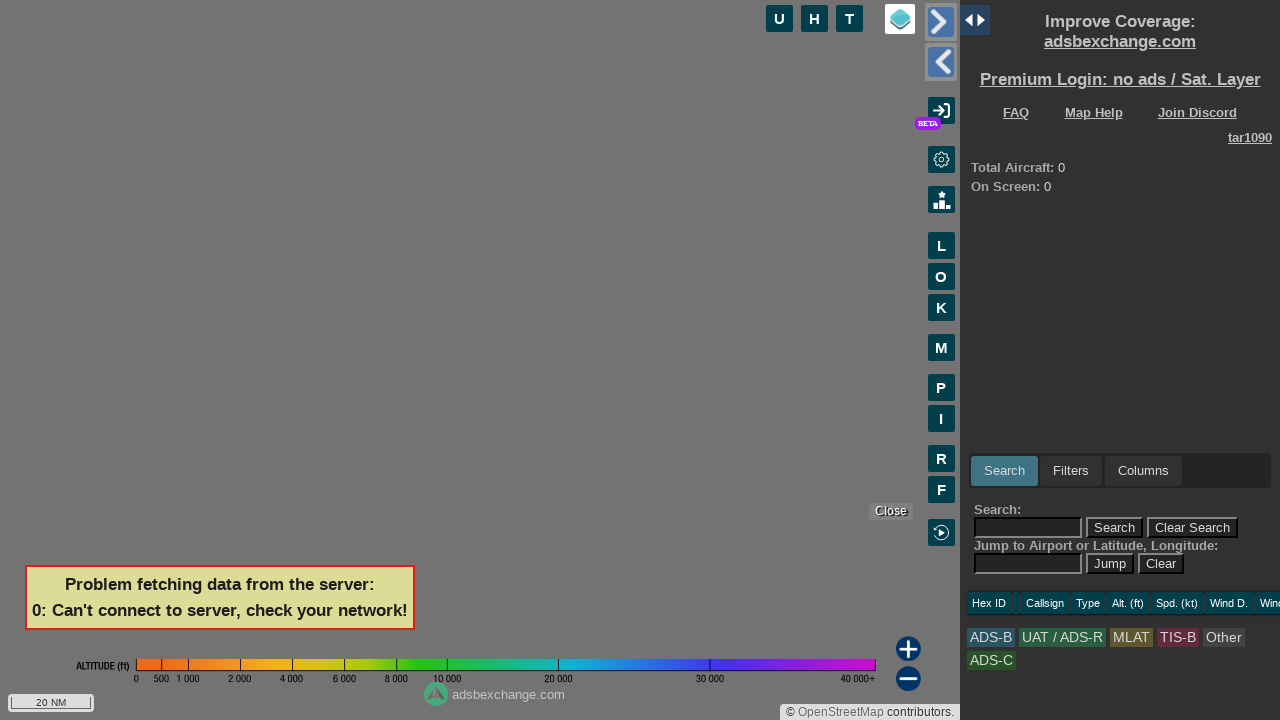

Checked for plane data availability (attempt 49)
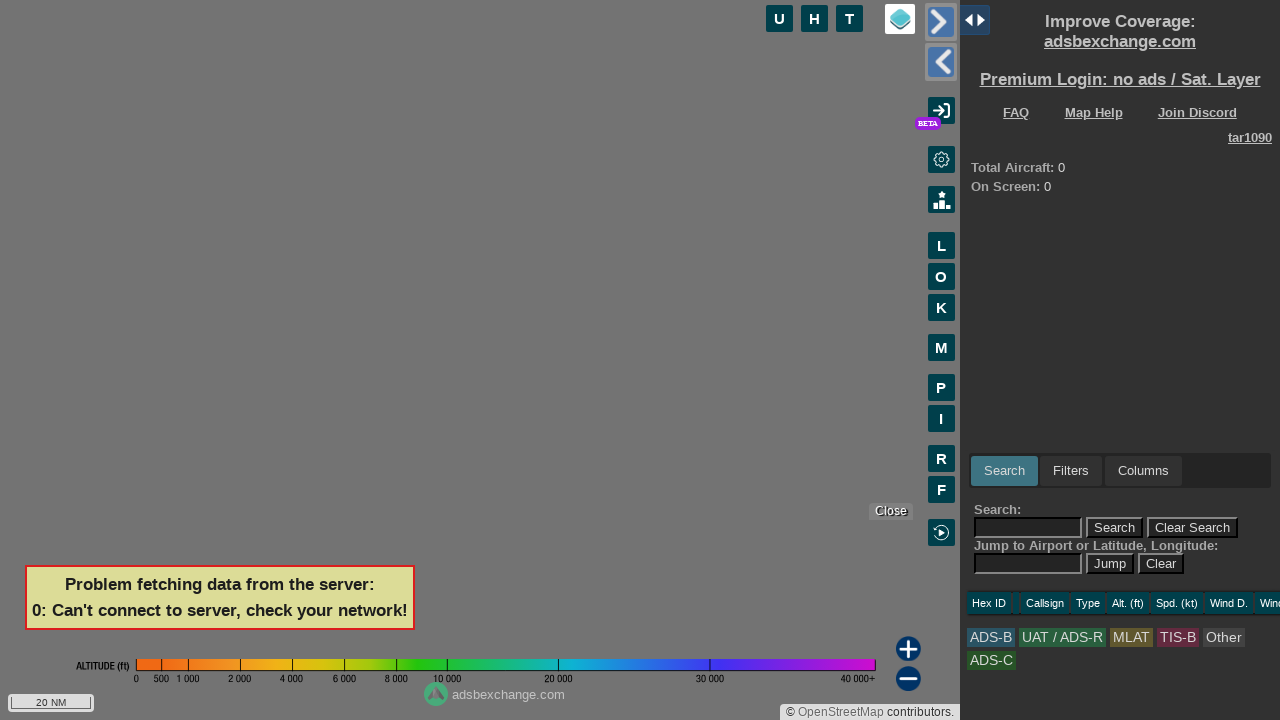

Checked for plane data availability (attempt 50)
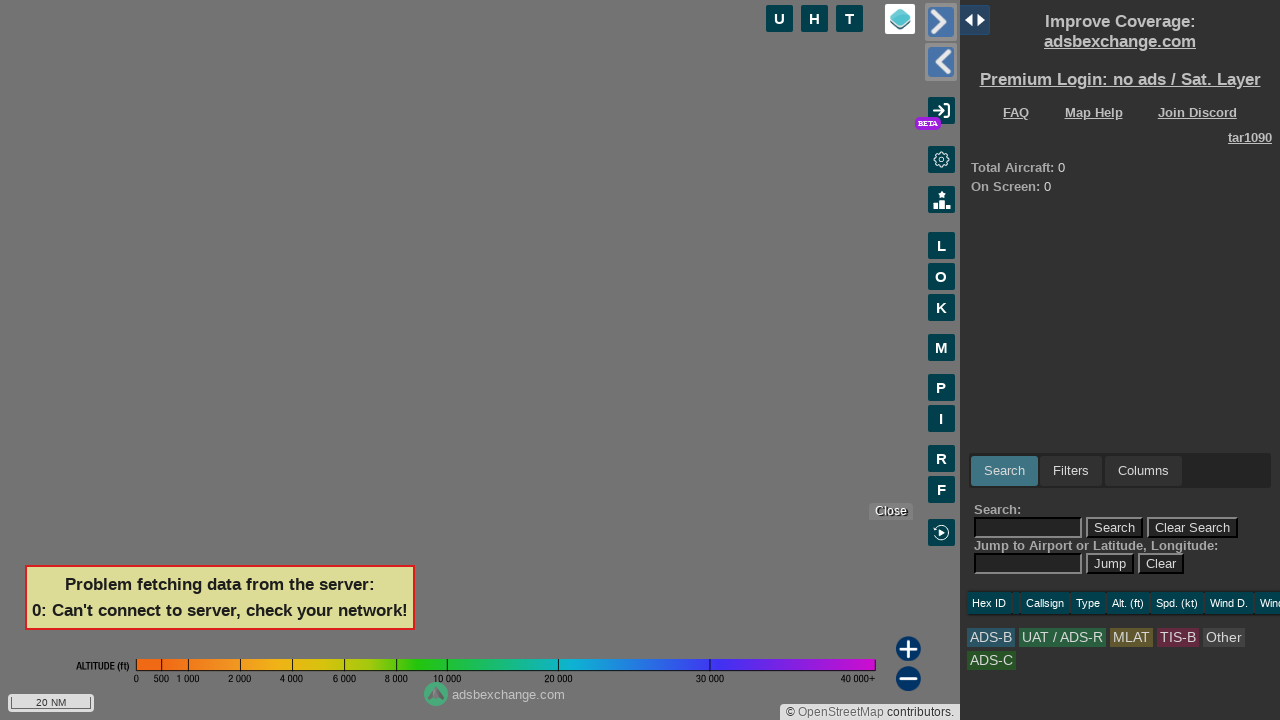

Canvas element detected - map with plane data has loaded
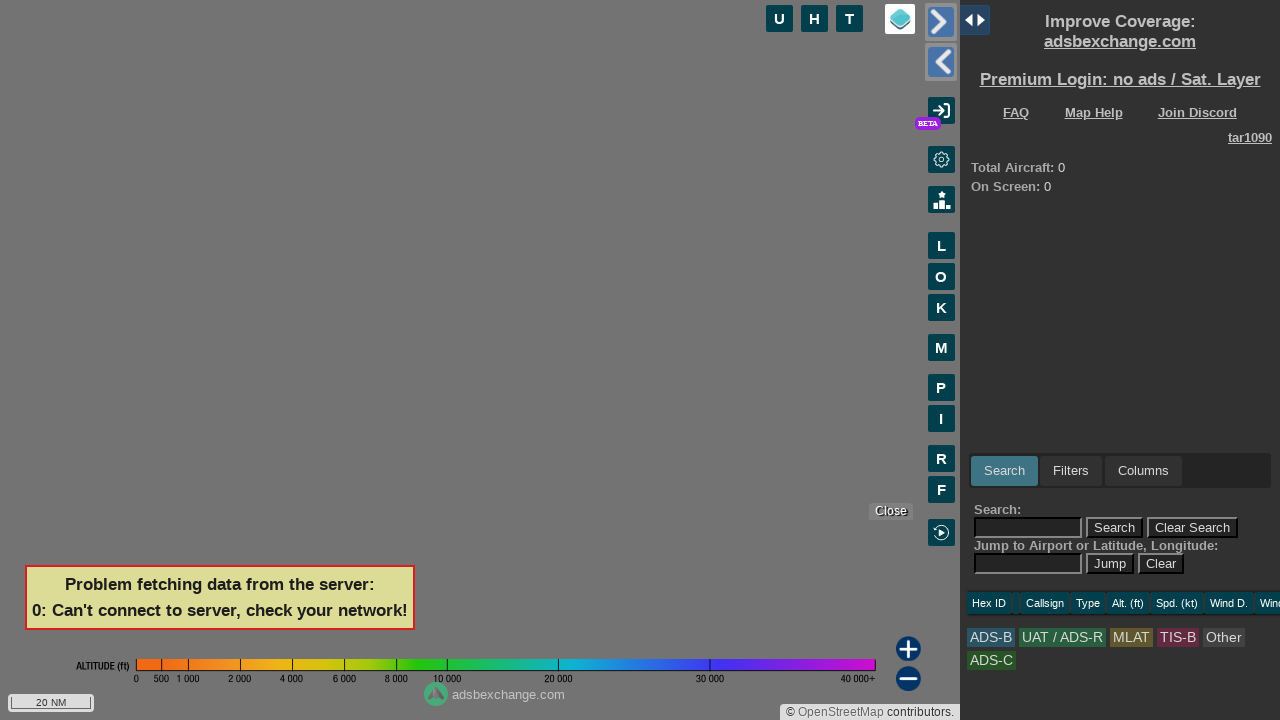

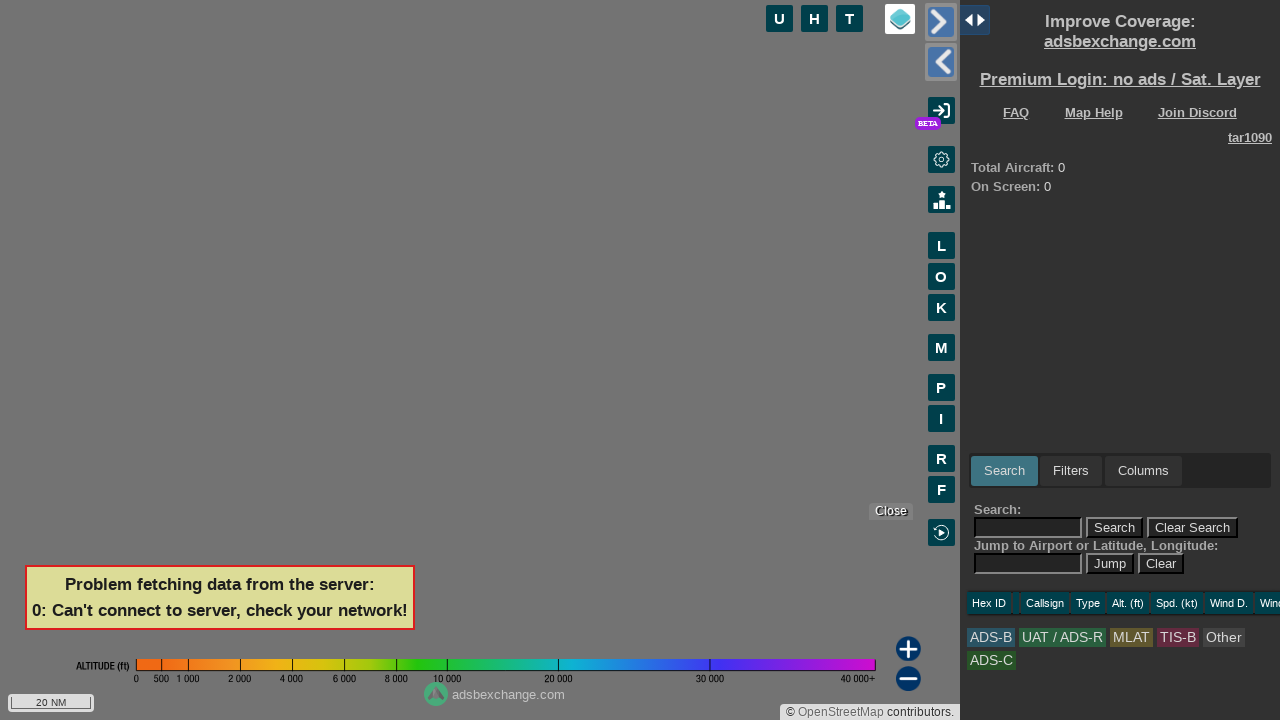